Takes screenshots of pages at various resolutions (desktop, laptop, tablet, mobile)

Starting URL: https://ntig-uppsala.github.io/pizzeria-rafiki/index.html

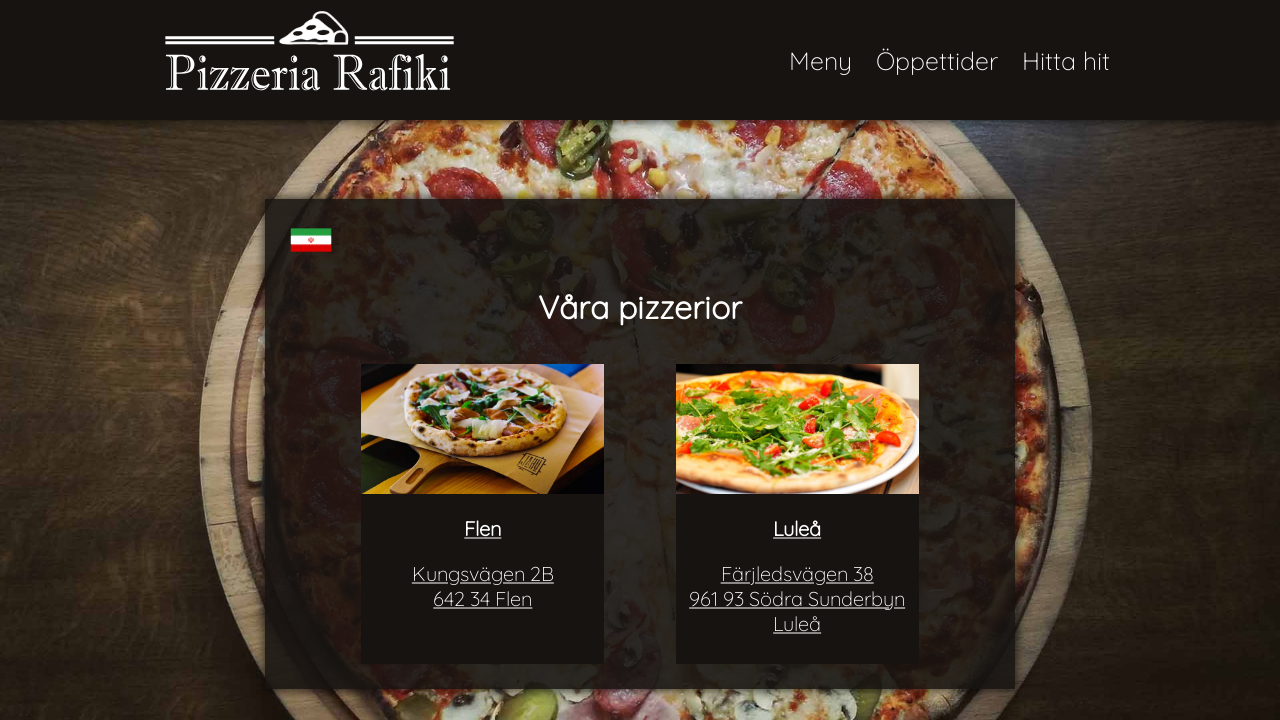

Set viewport size to 2560x1440
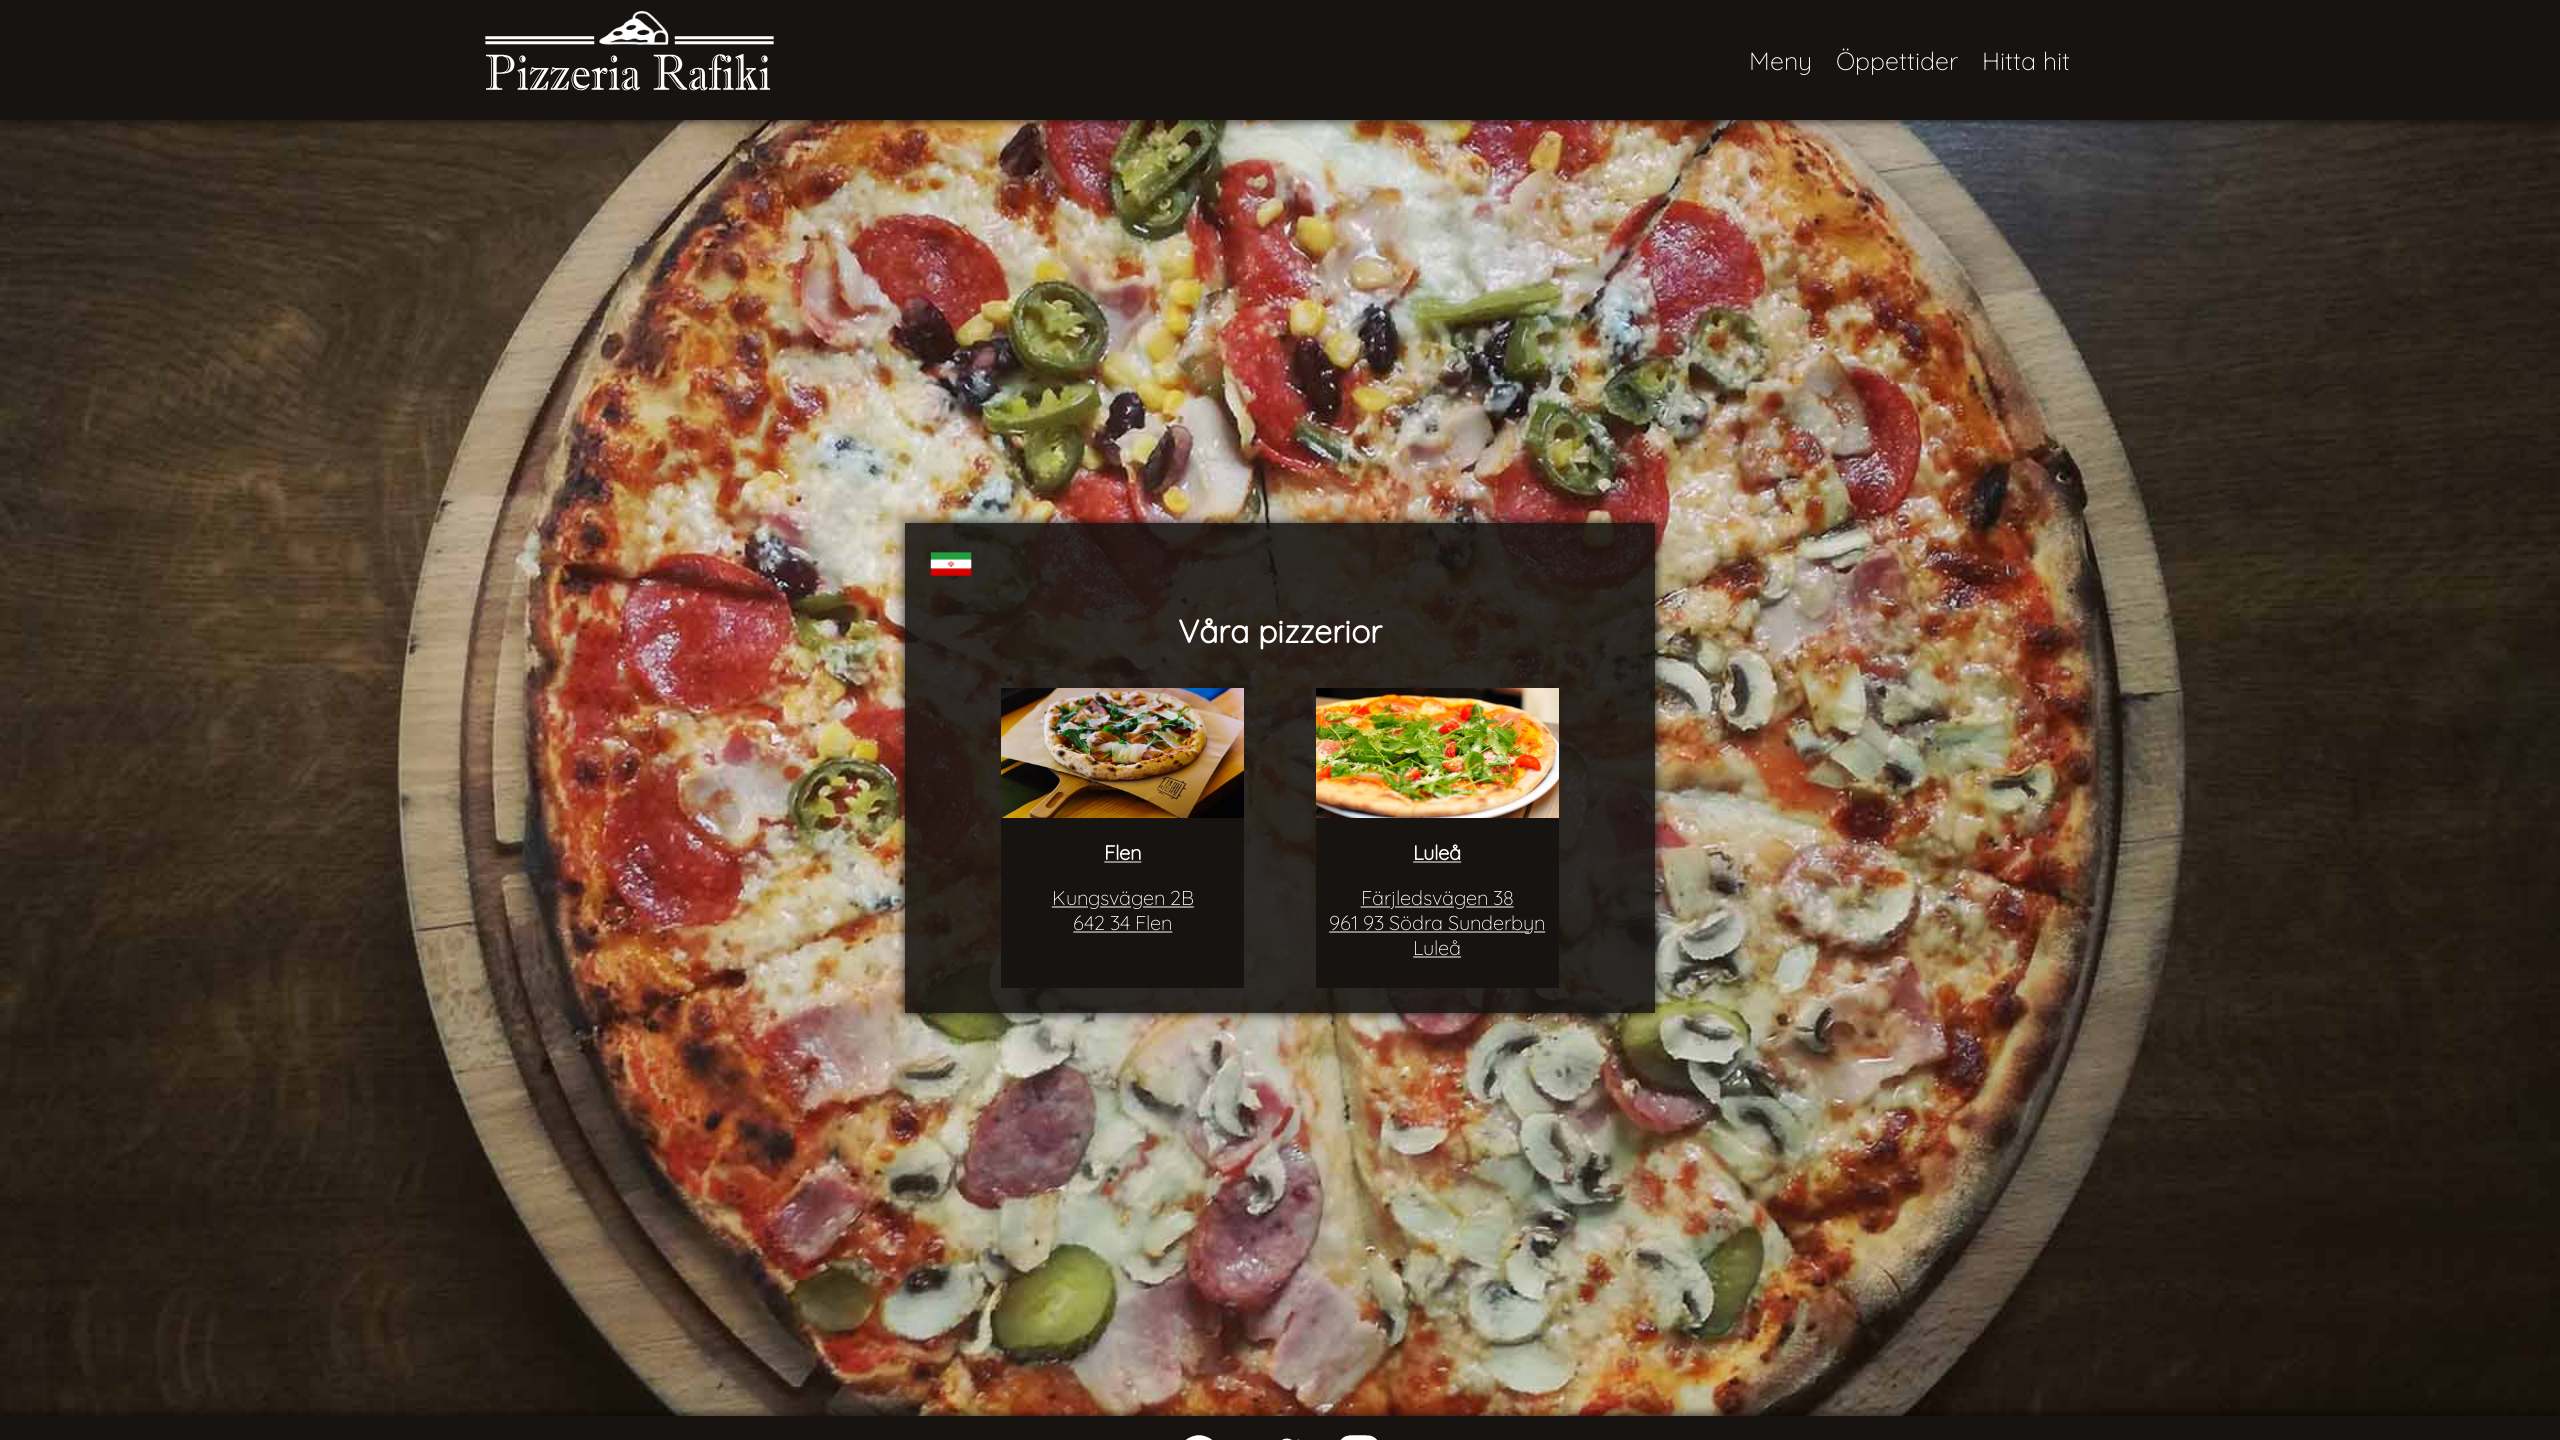

Network idle reached for 2560x1440 resolution on index.html
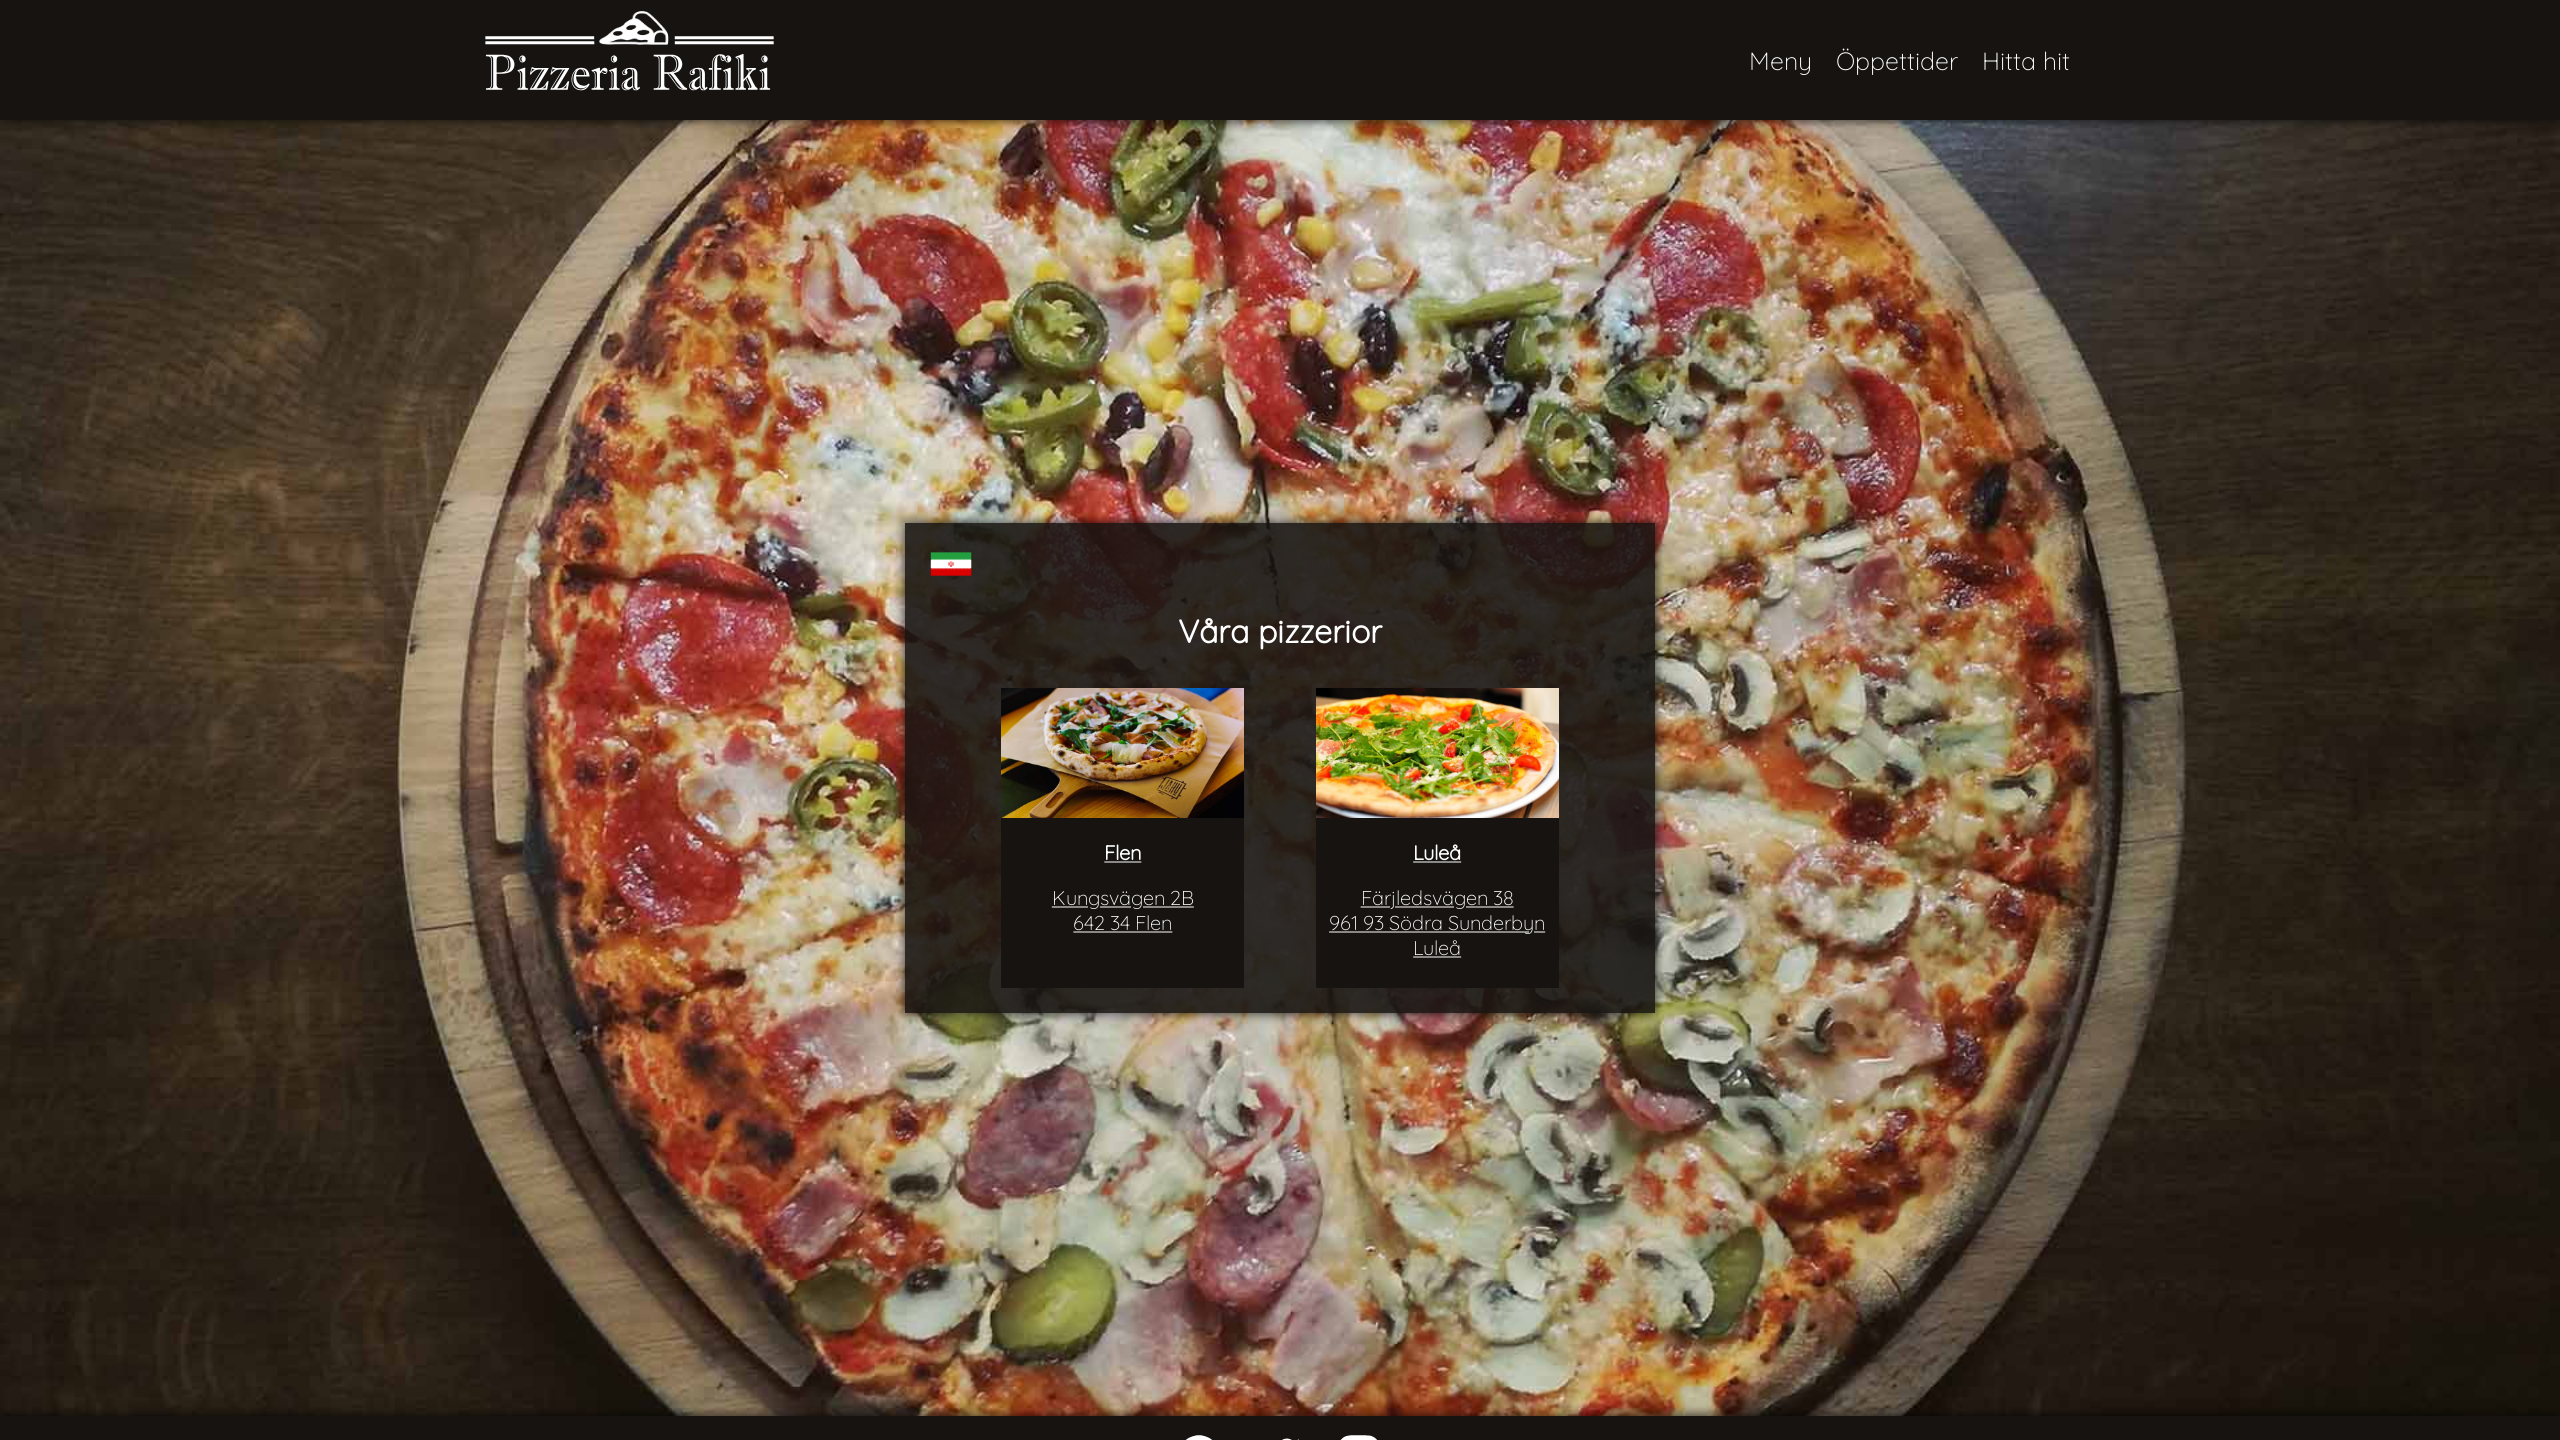

Set viewport size to 1920x1080
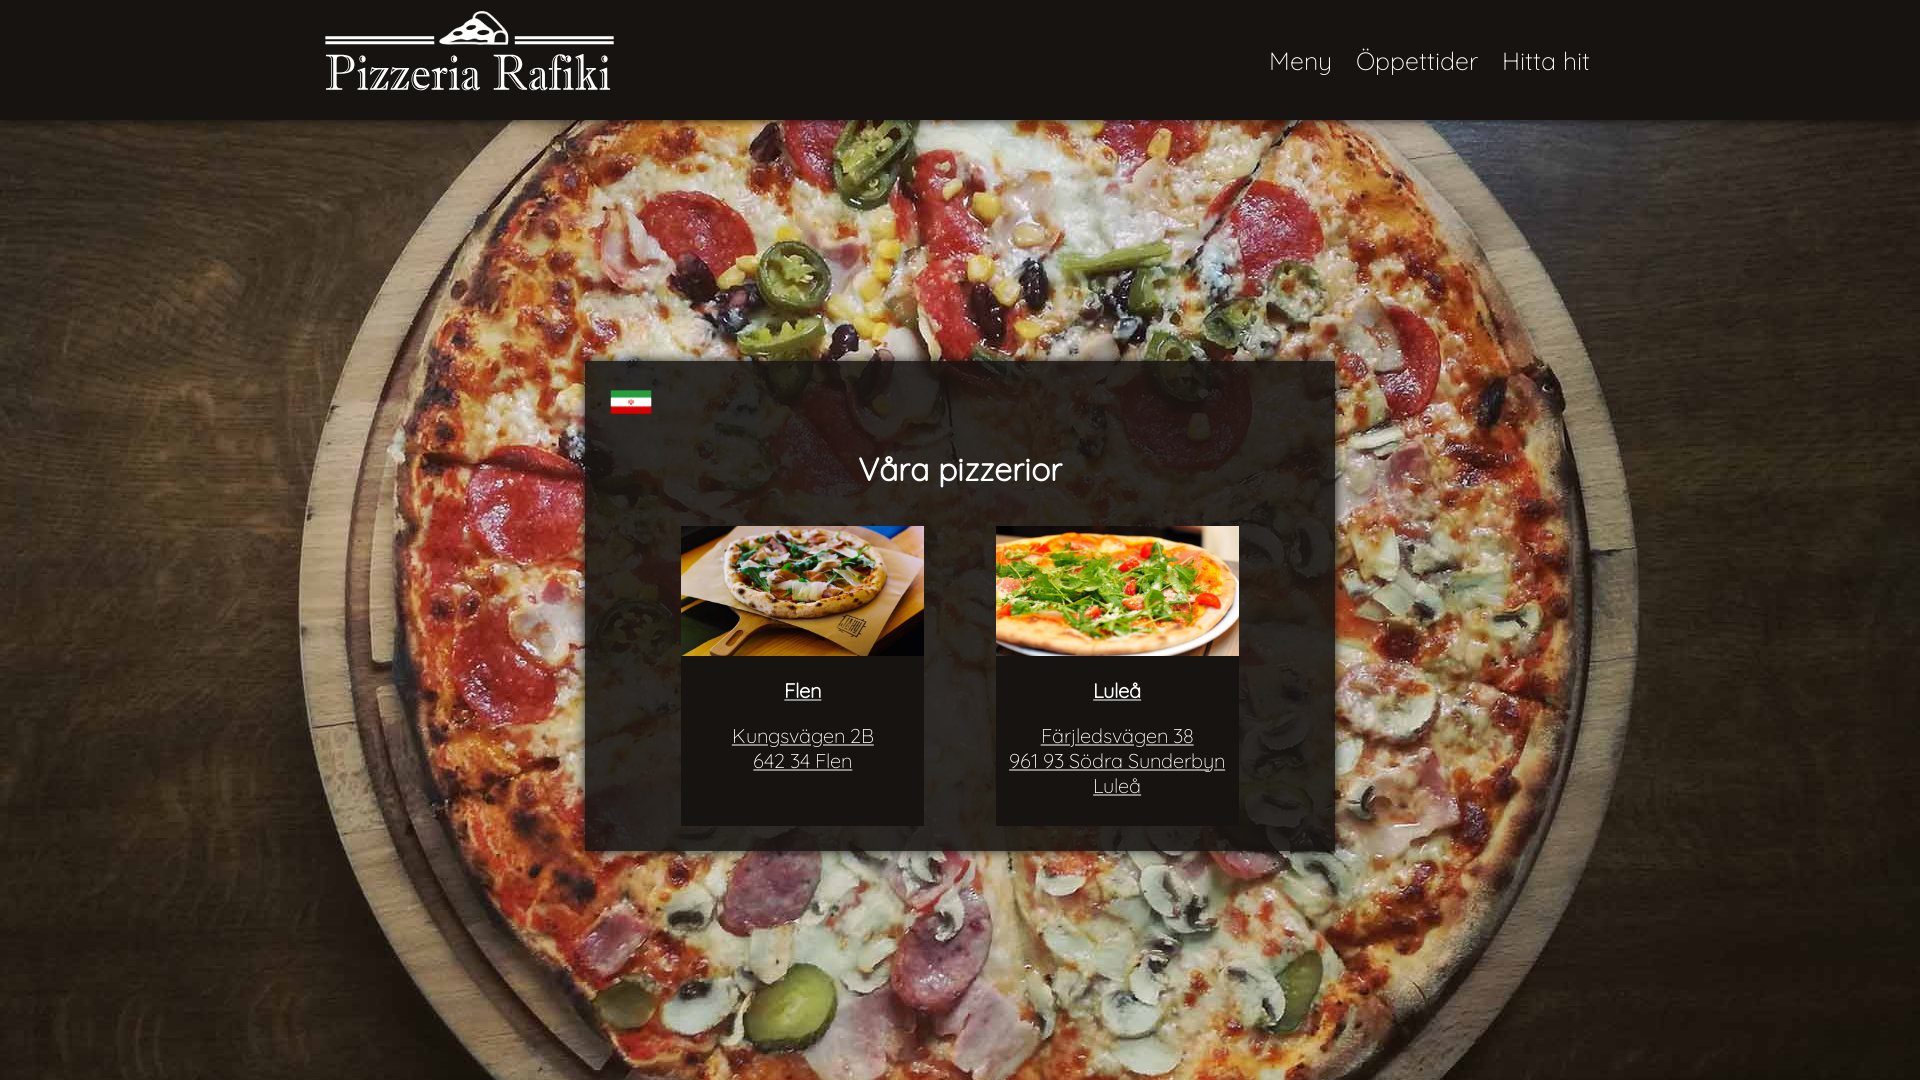

Network idle reached for 1920x1080 resolution on index.html
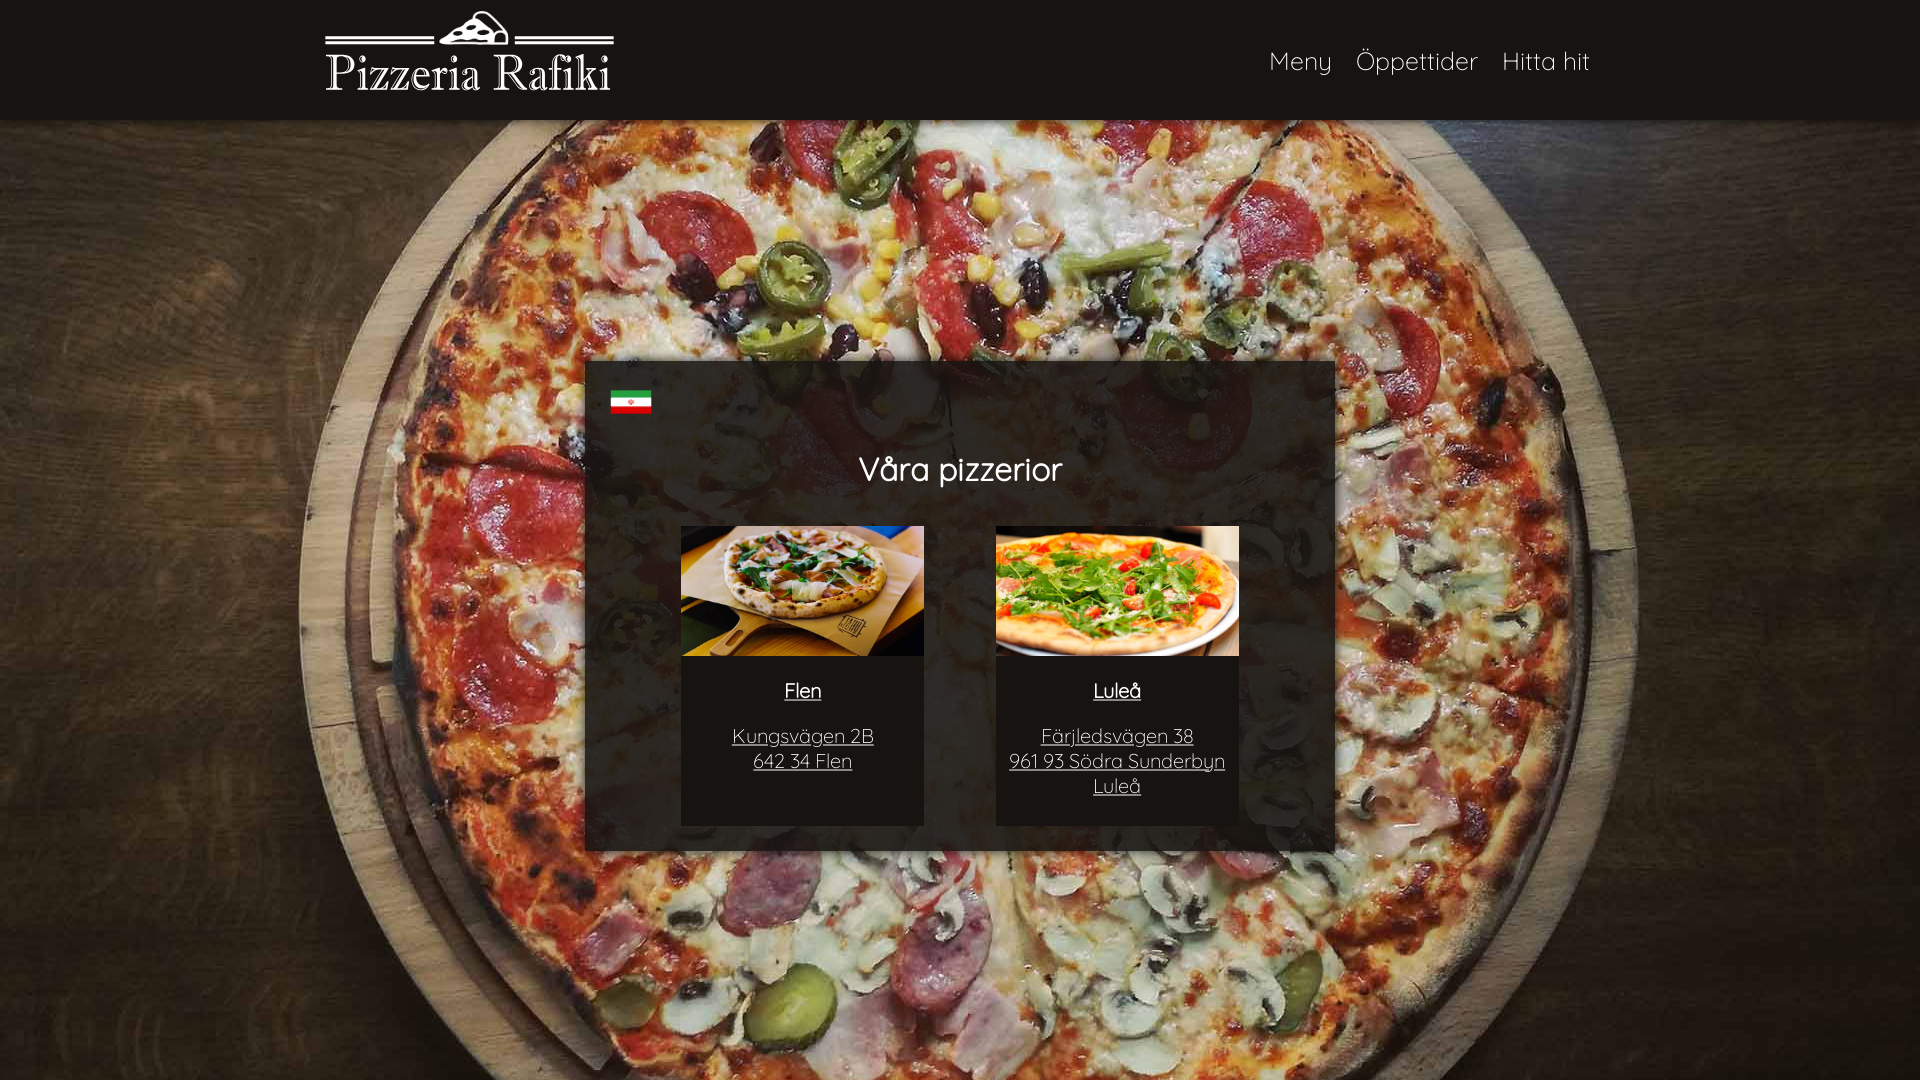

Set viewport size to 1440x1080
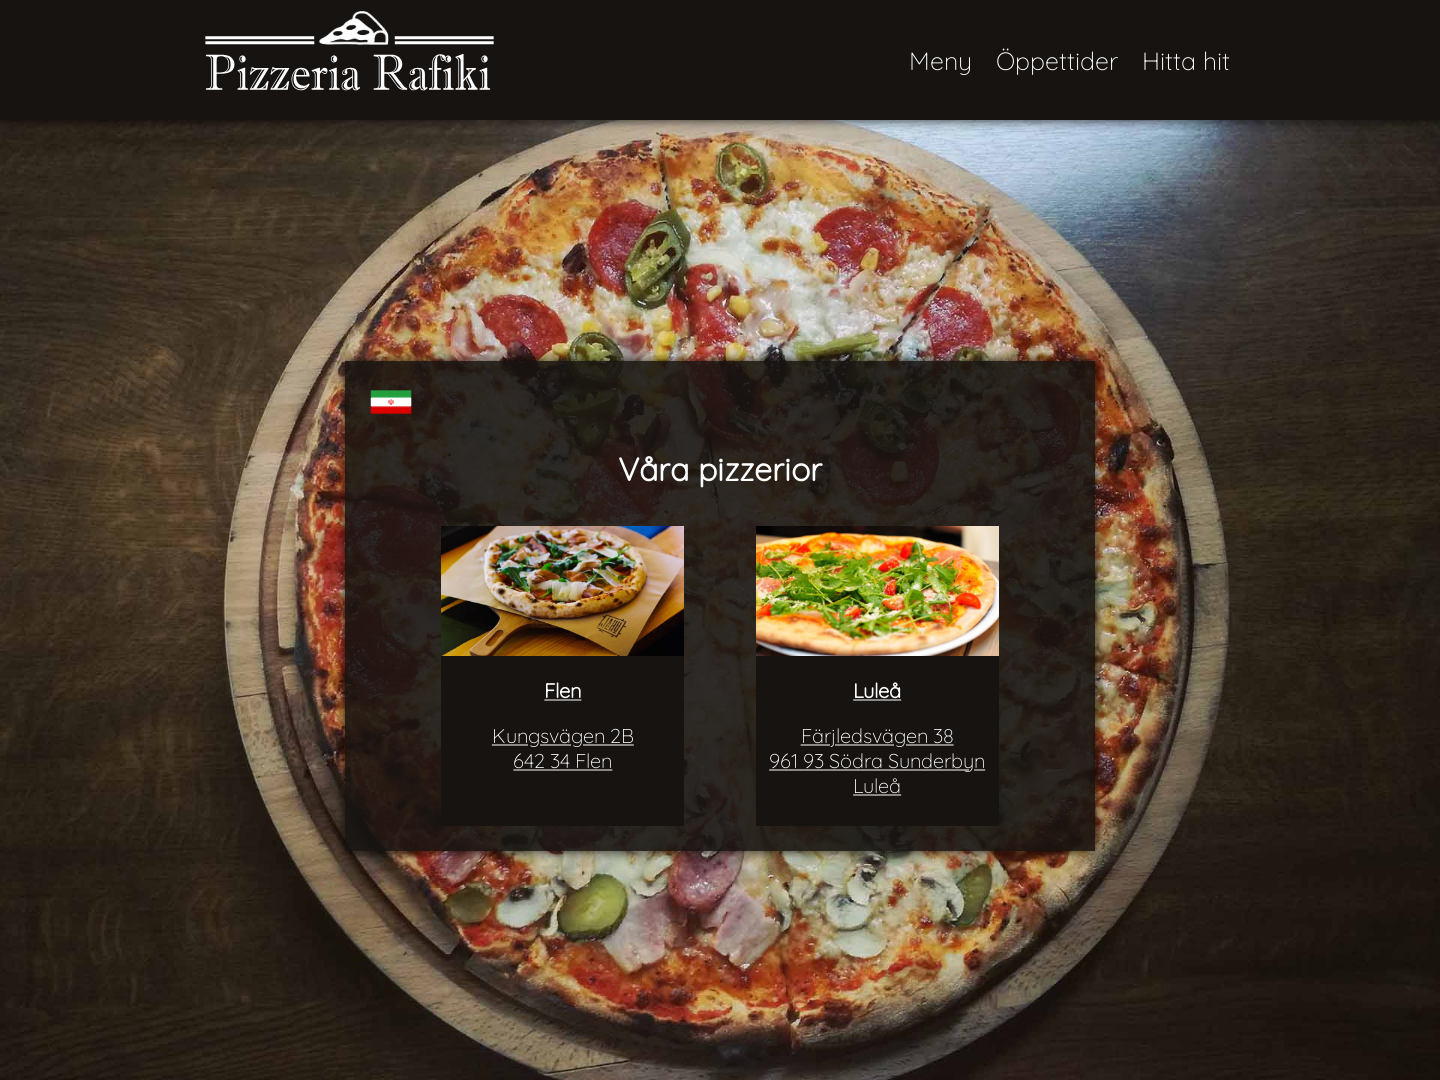

Network idle reached for 1440x1080 resolution on index.html
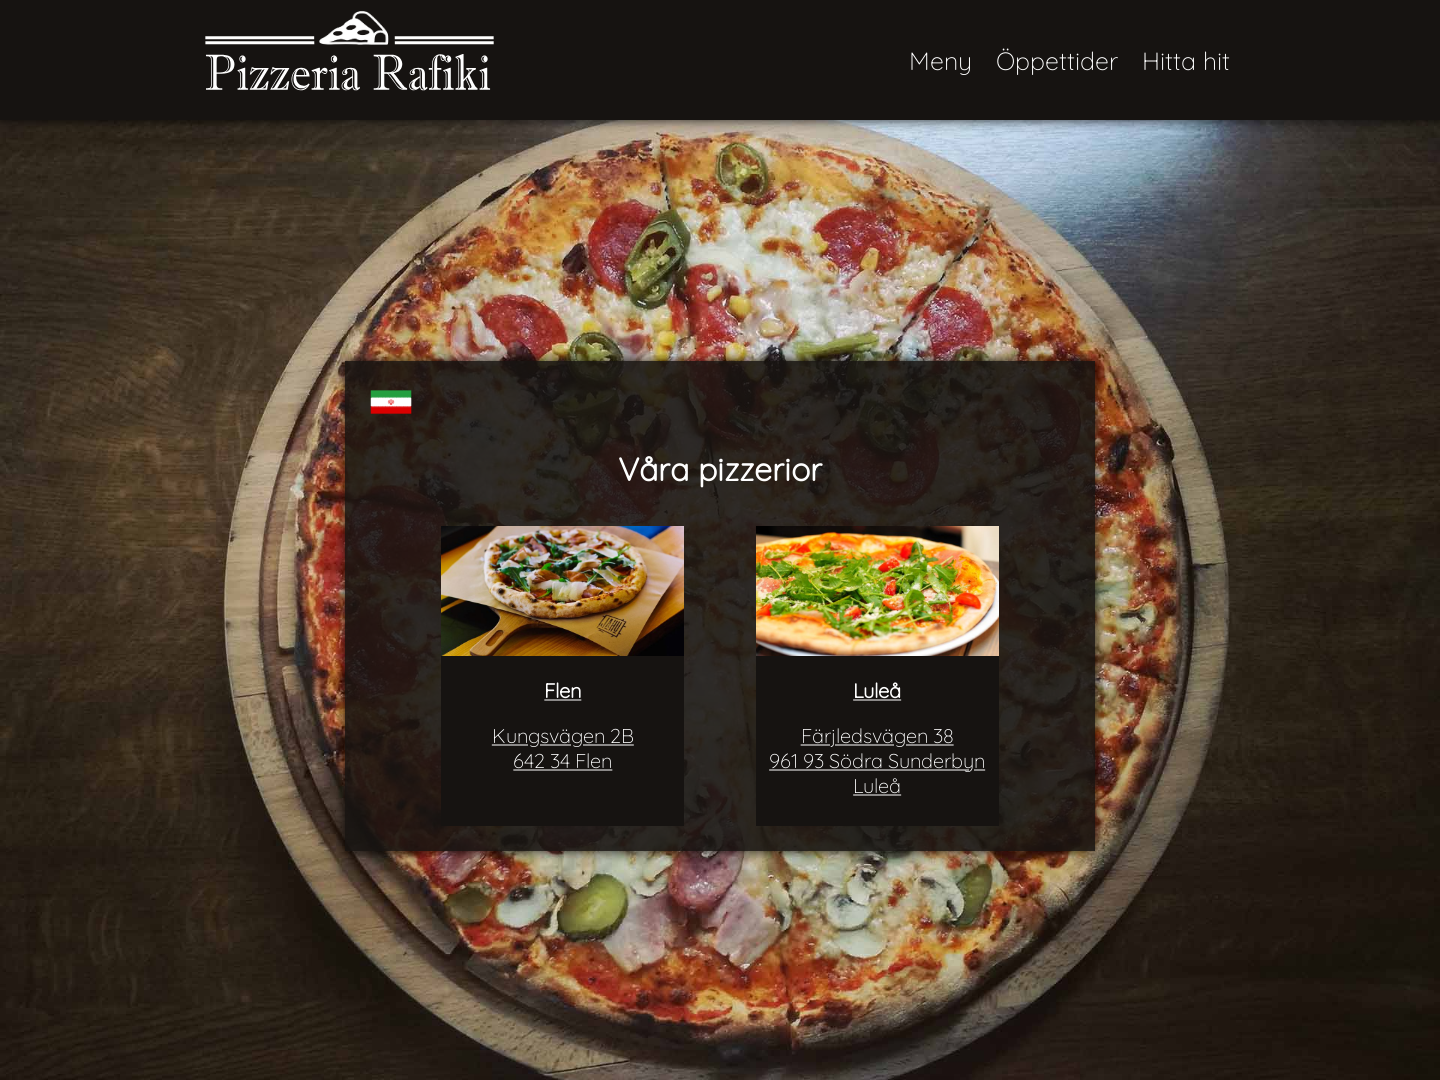

Set viewport size to 820x1180
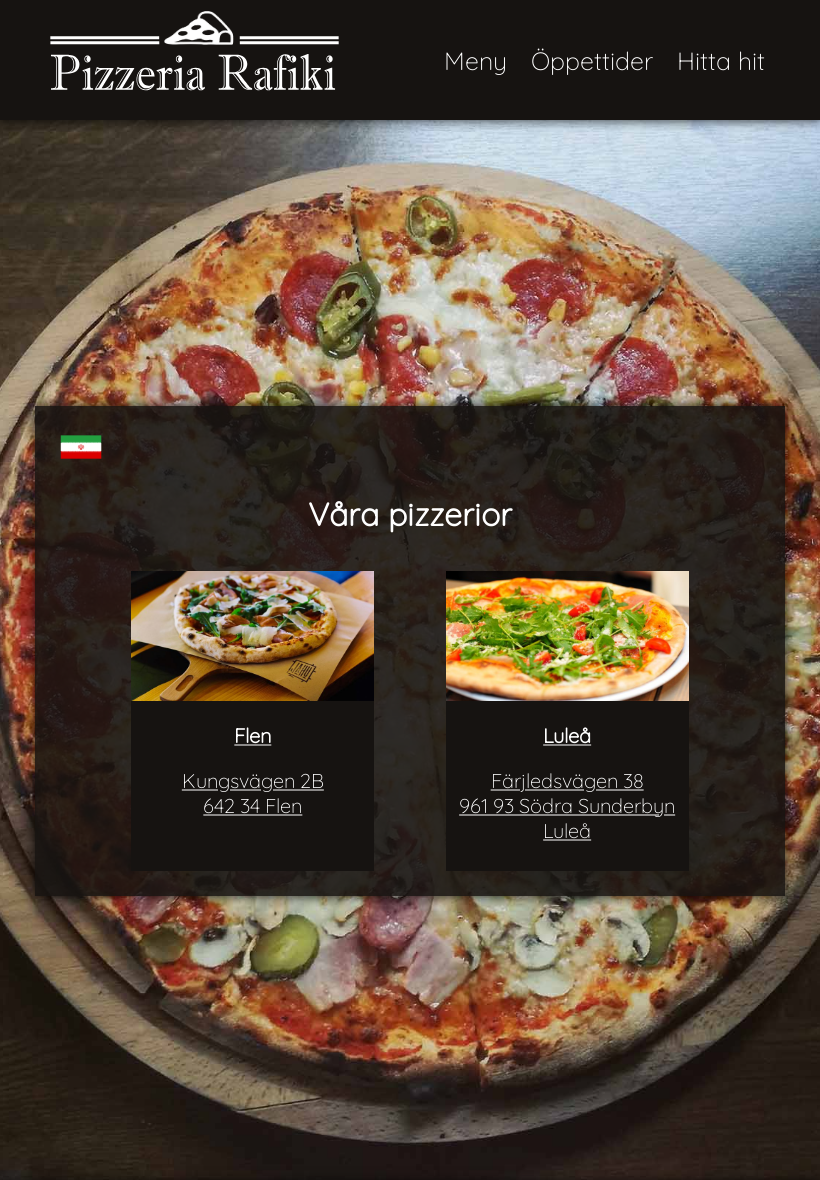

Network idle reached for 820x1180 resolution on index.html
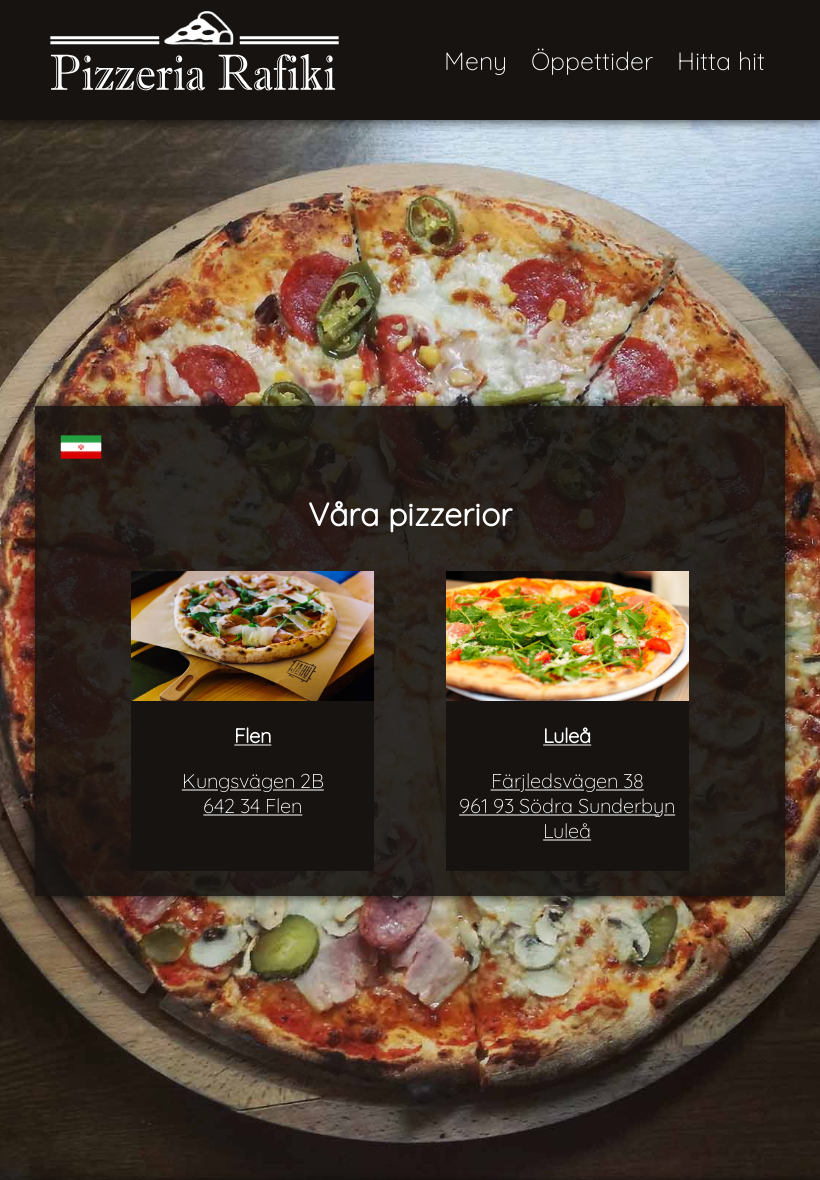

Set viewport size to 390x844
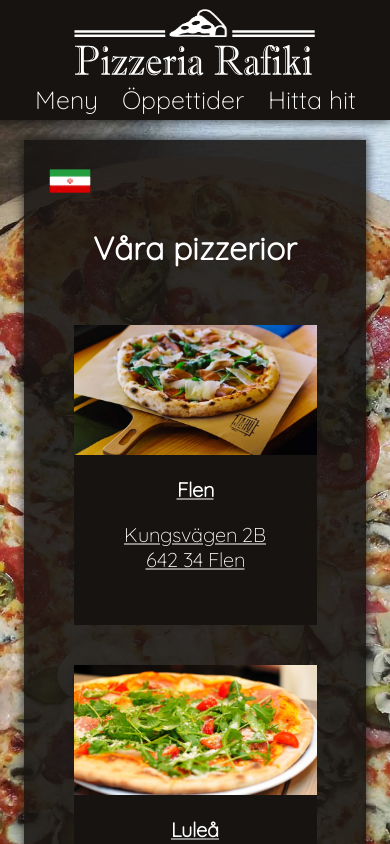

Network idle reached for 390x844 resolution on index.html
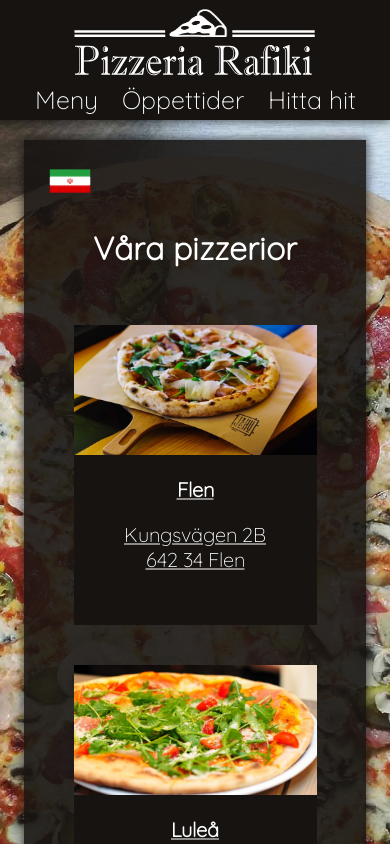

Navigated to lulea.html
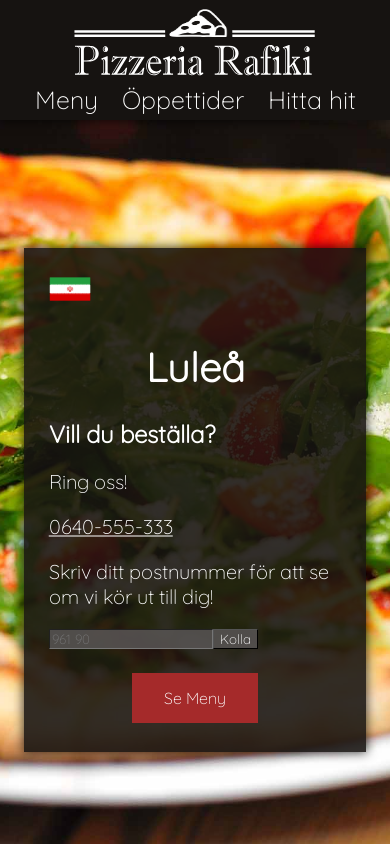

Set viewport size to 2560x1440
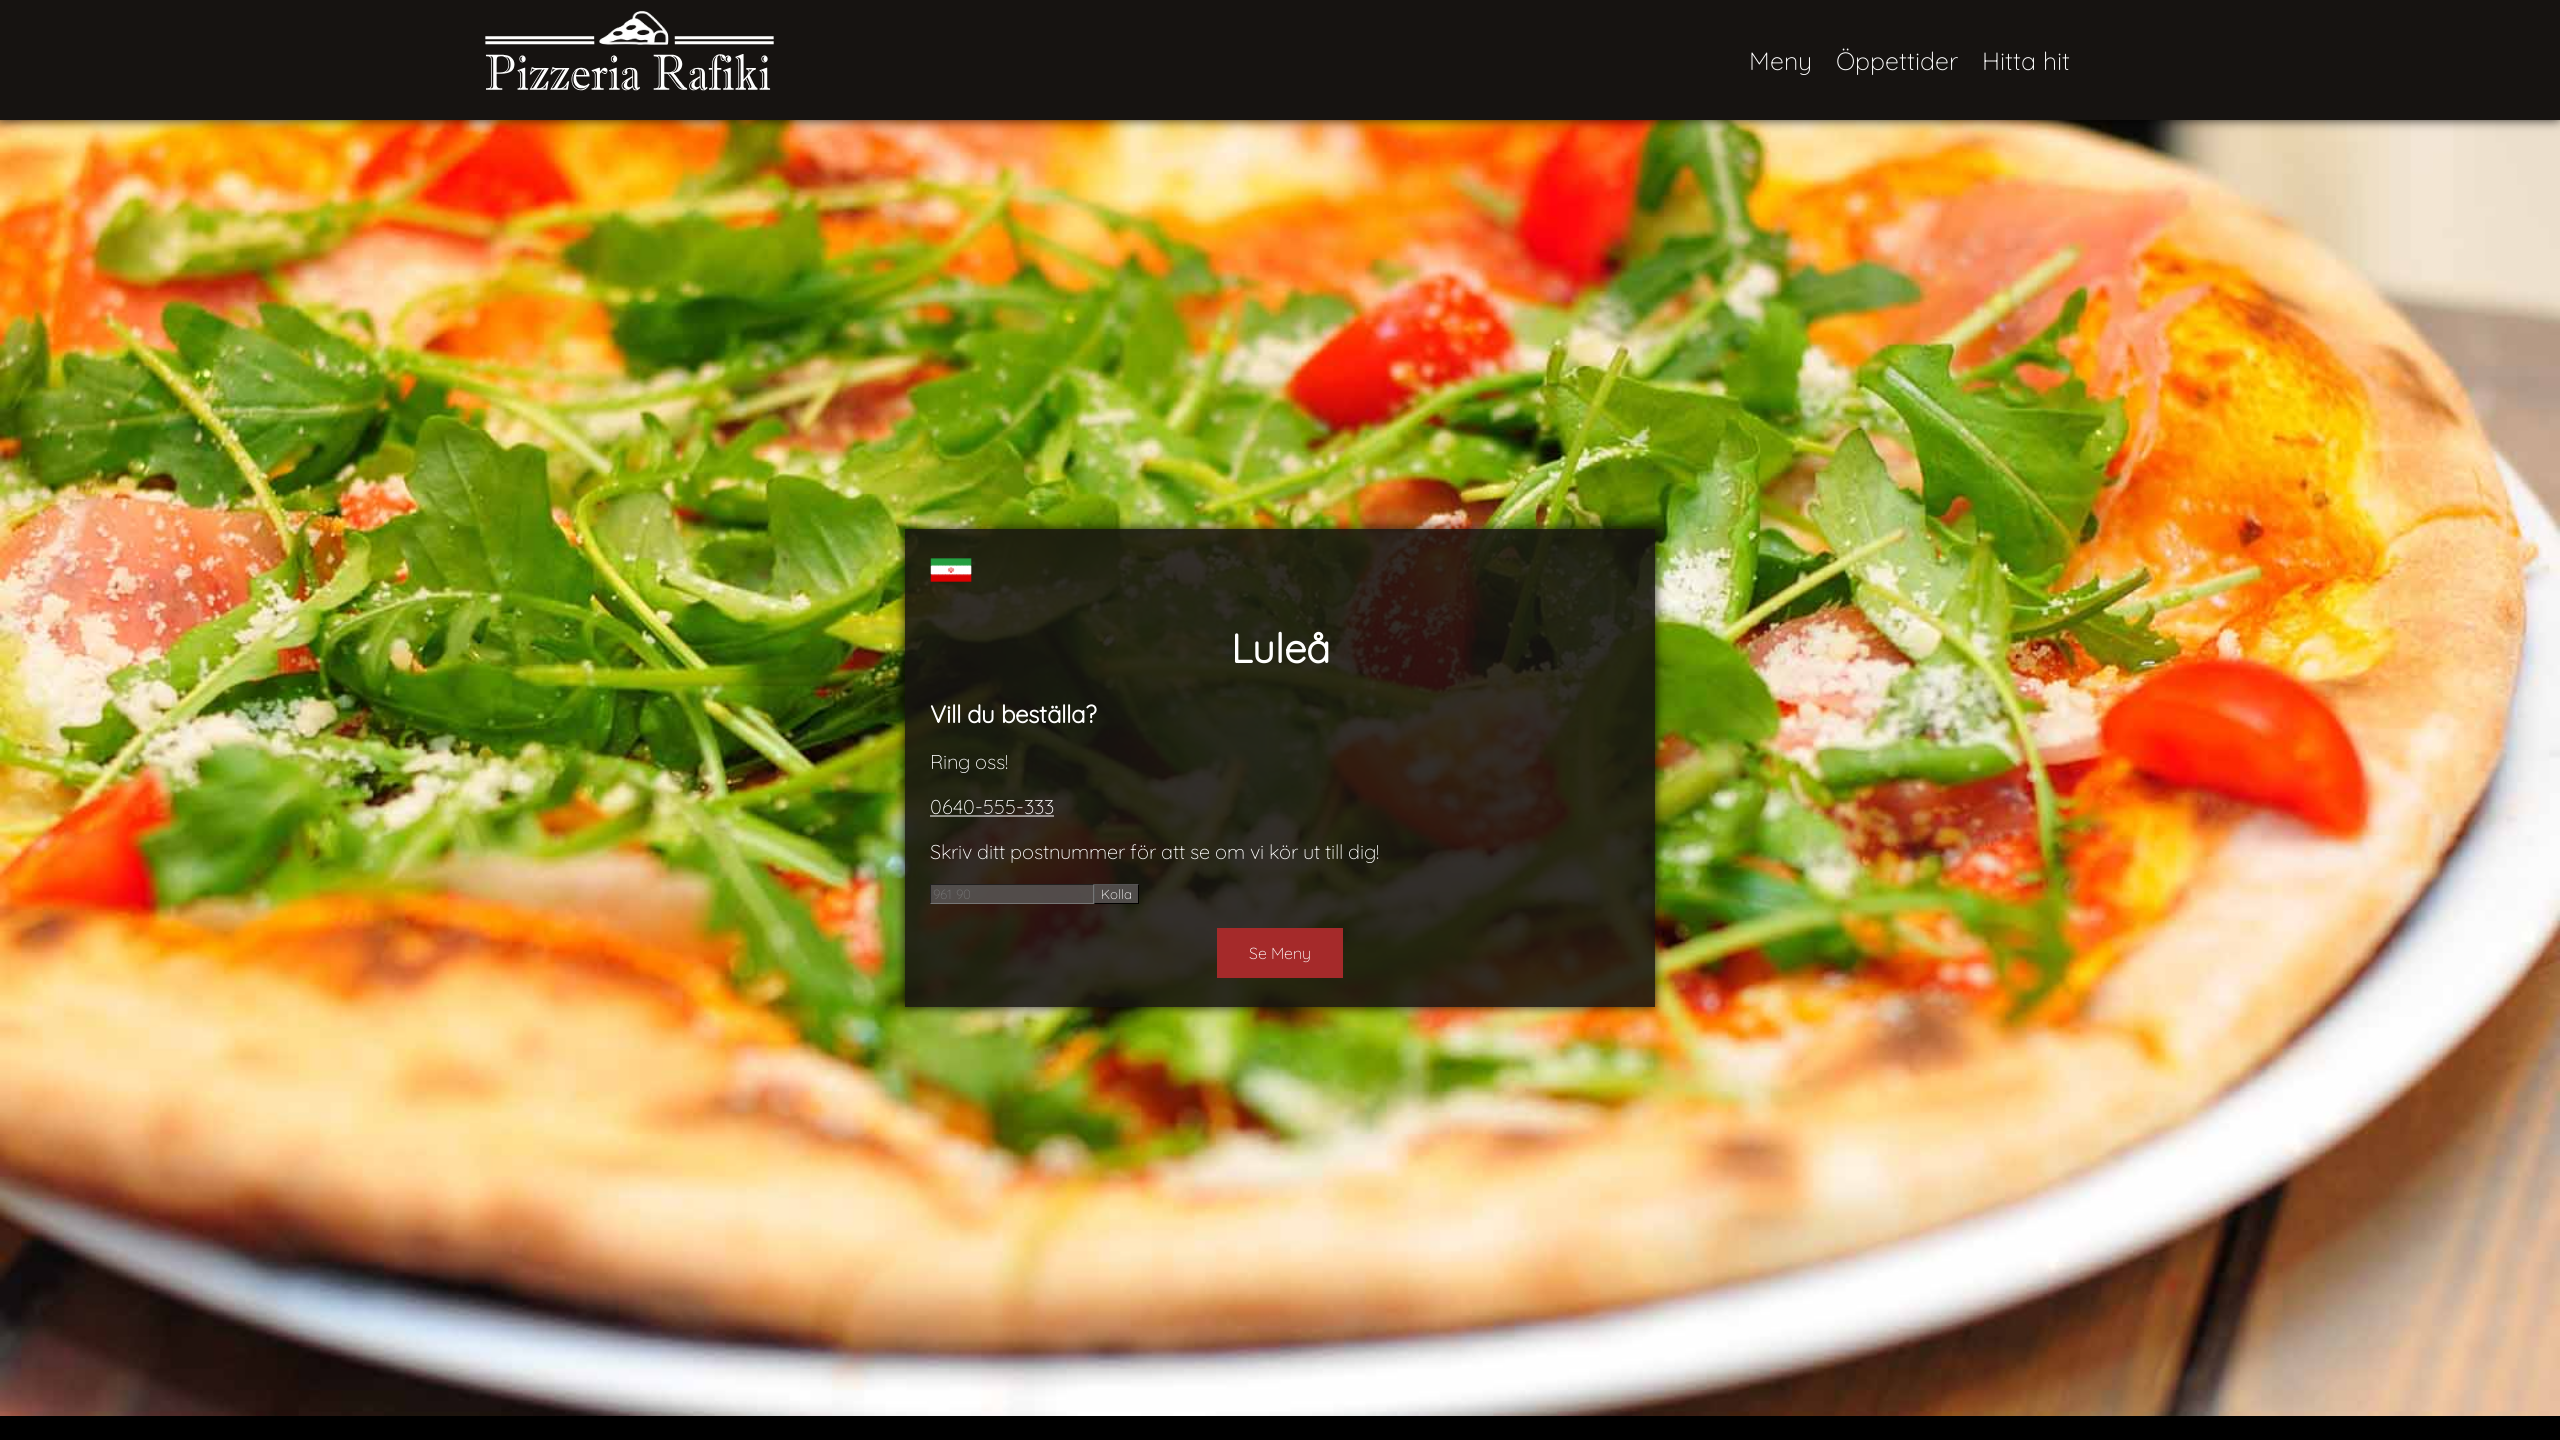

Network idle reached for 2560x1440 resolution on lulea.html
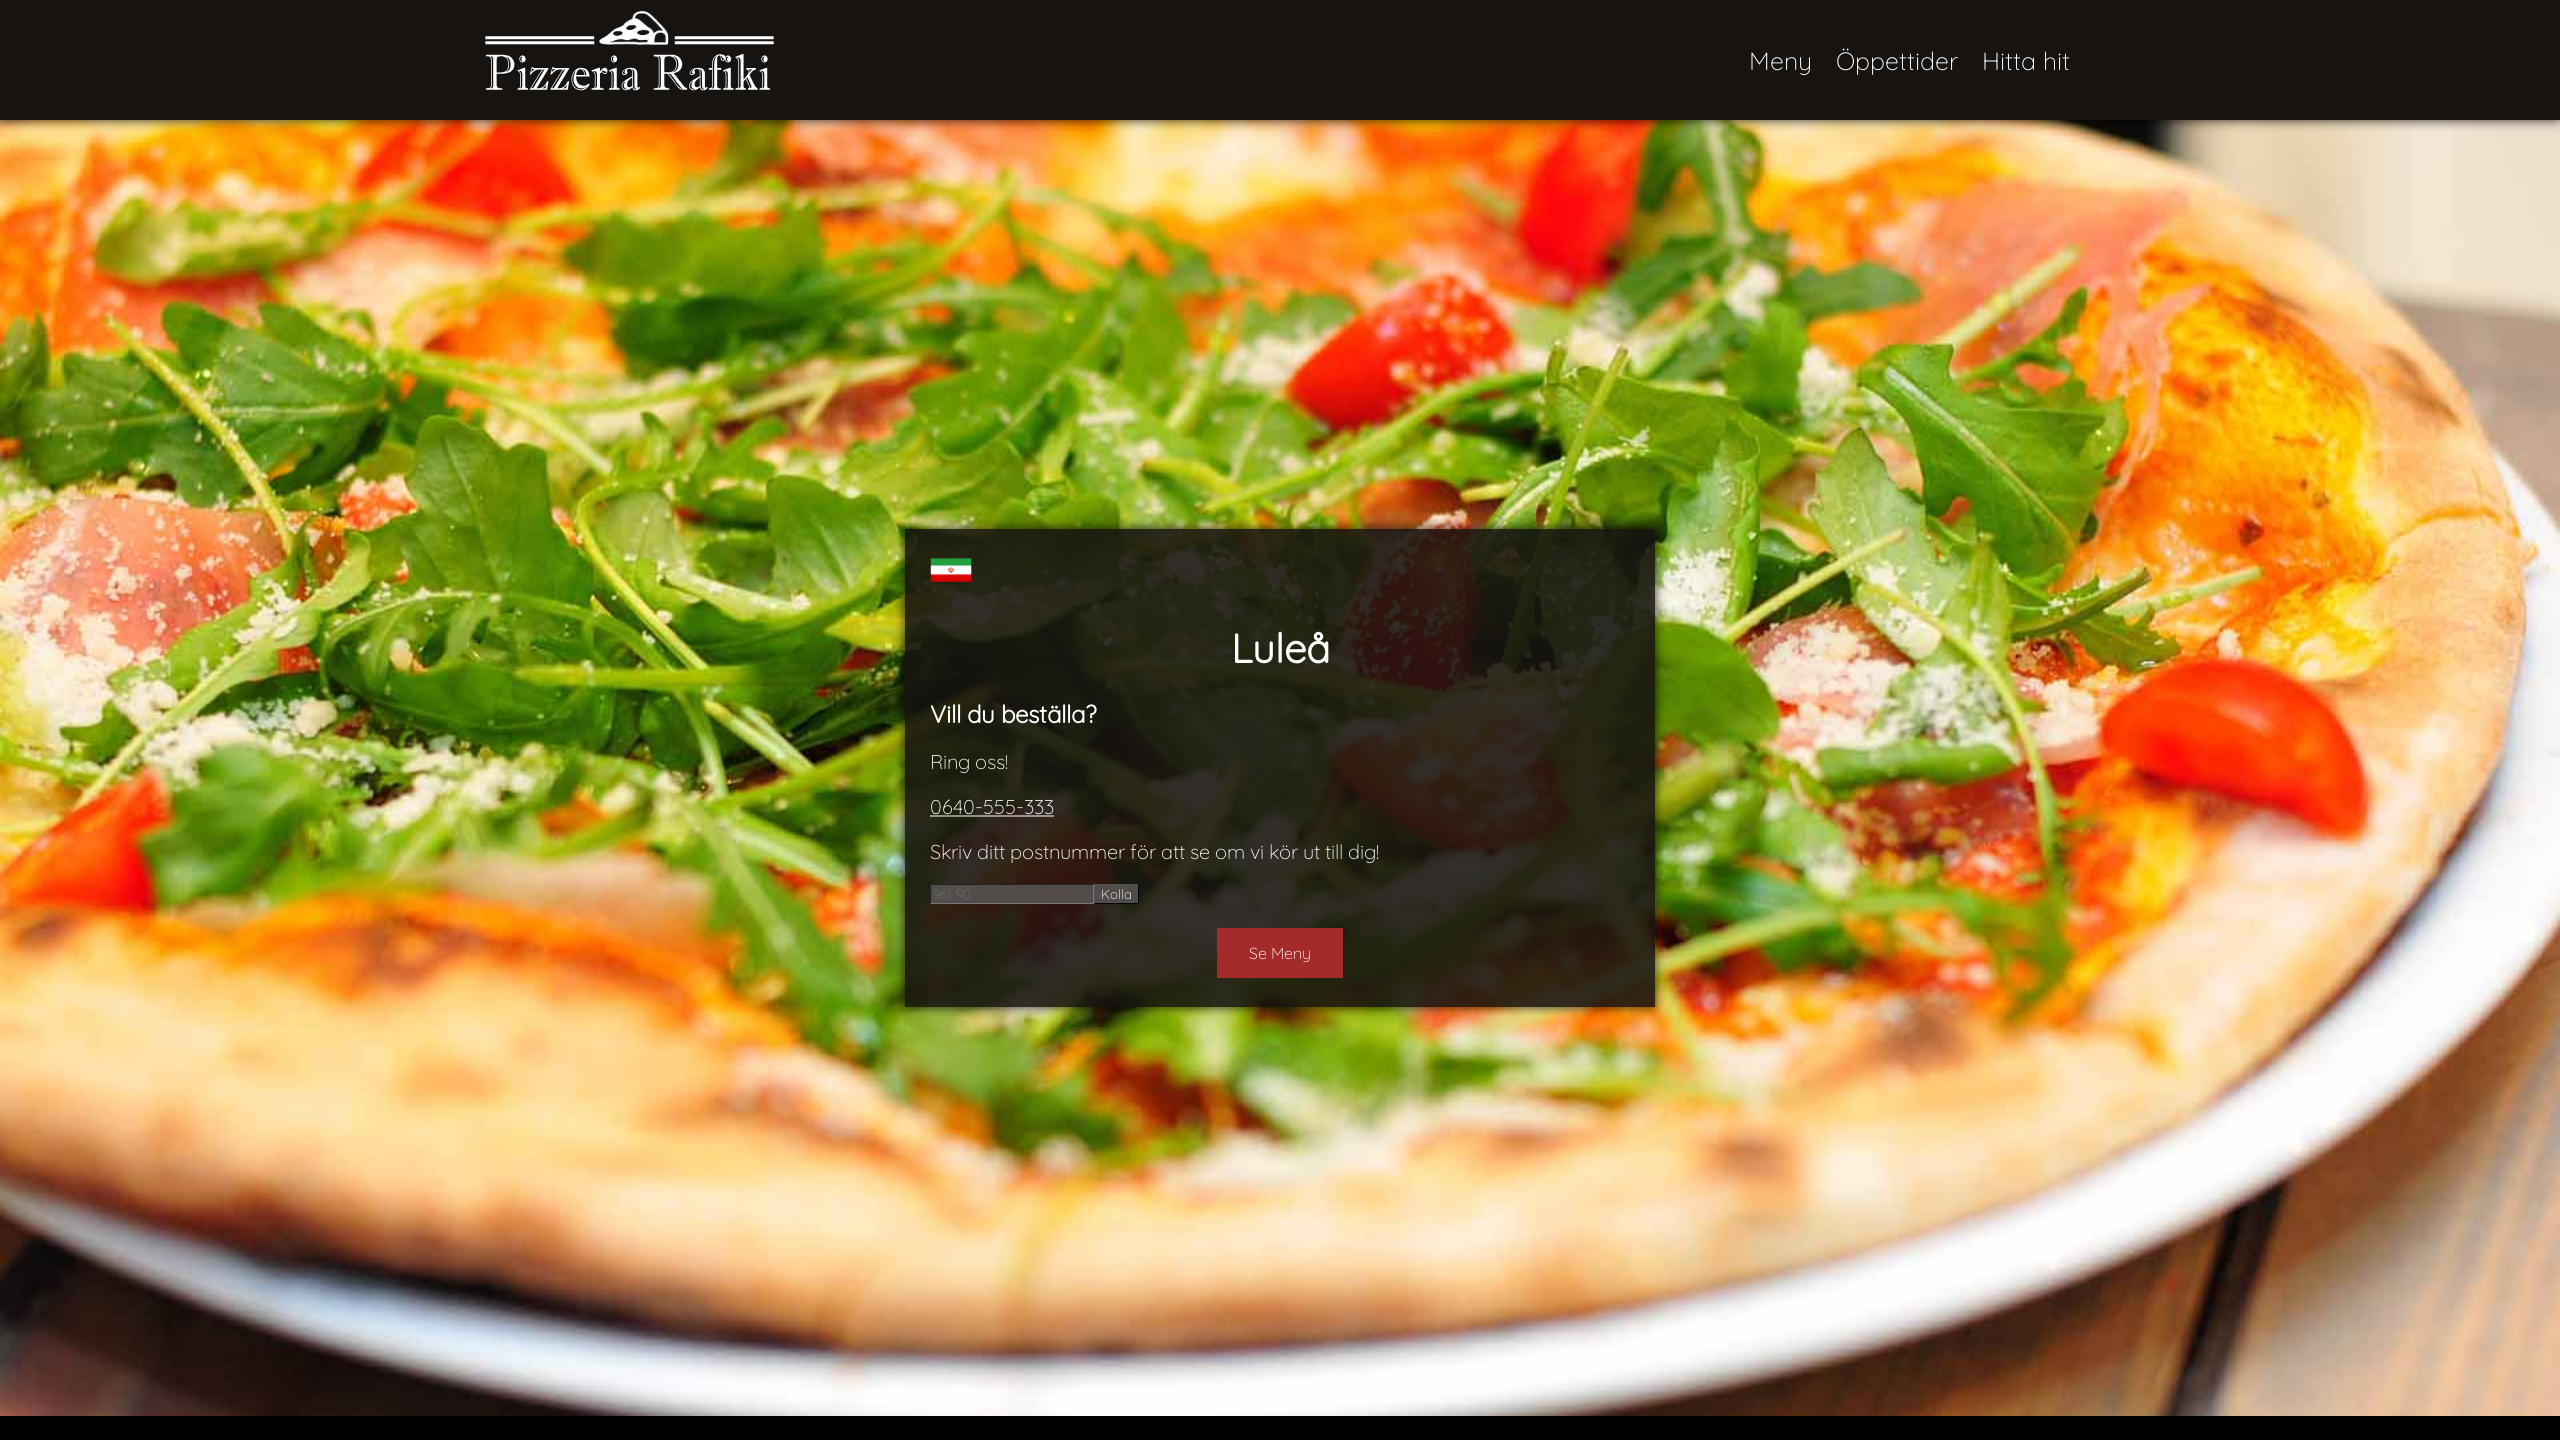

Set viewport size to 1920x1080
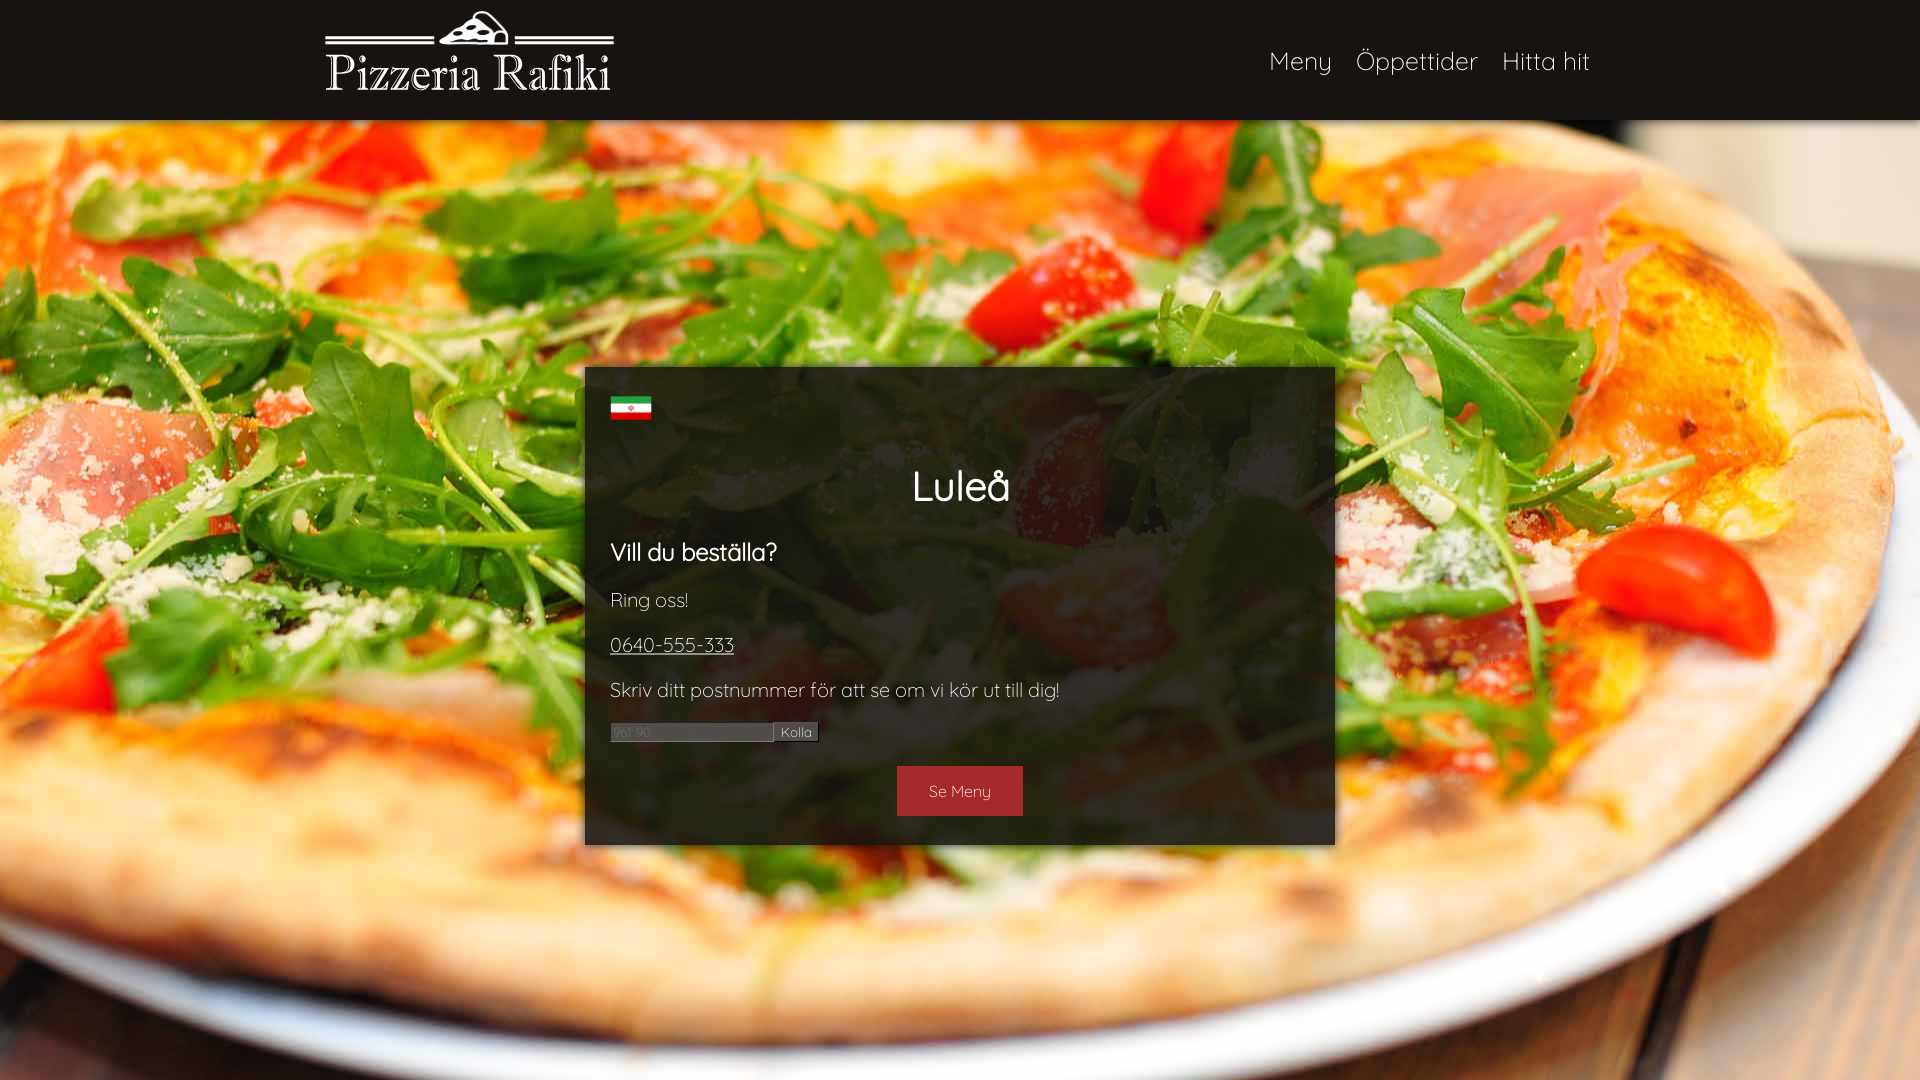

Network idle reached for 1920x1080 resolution on lulea.html
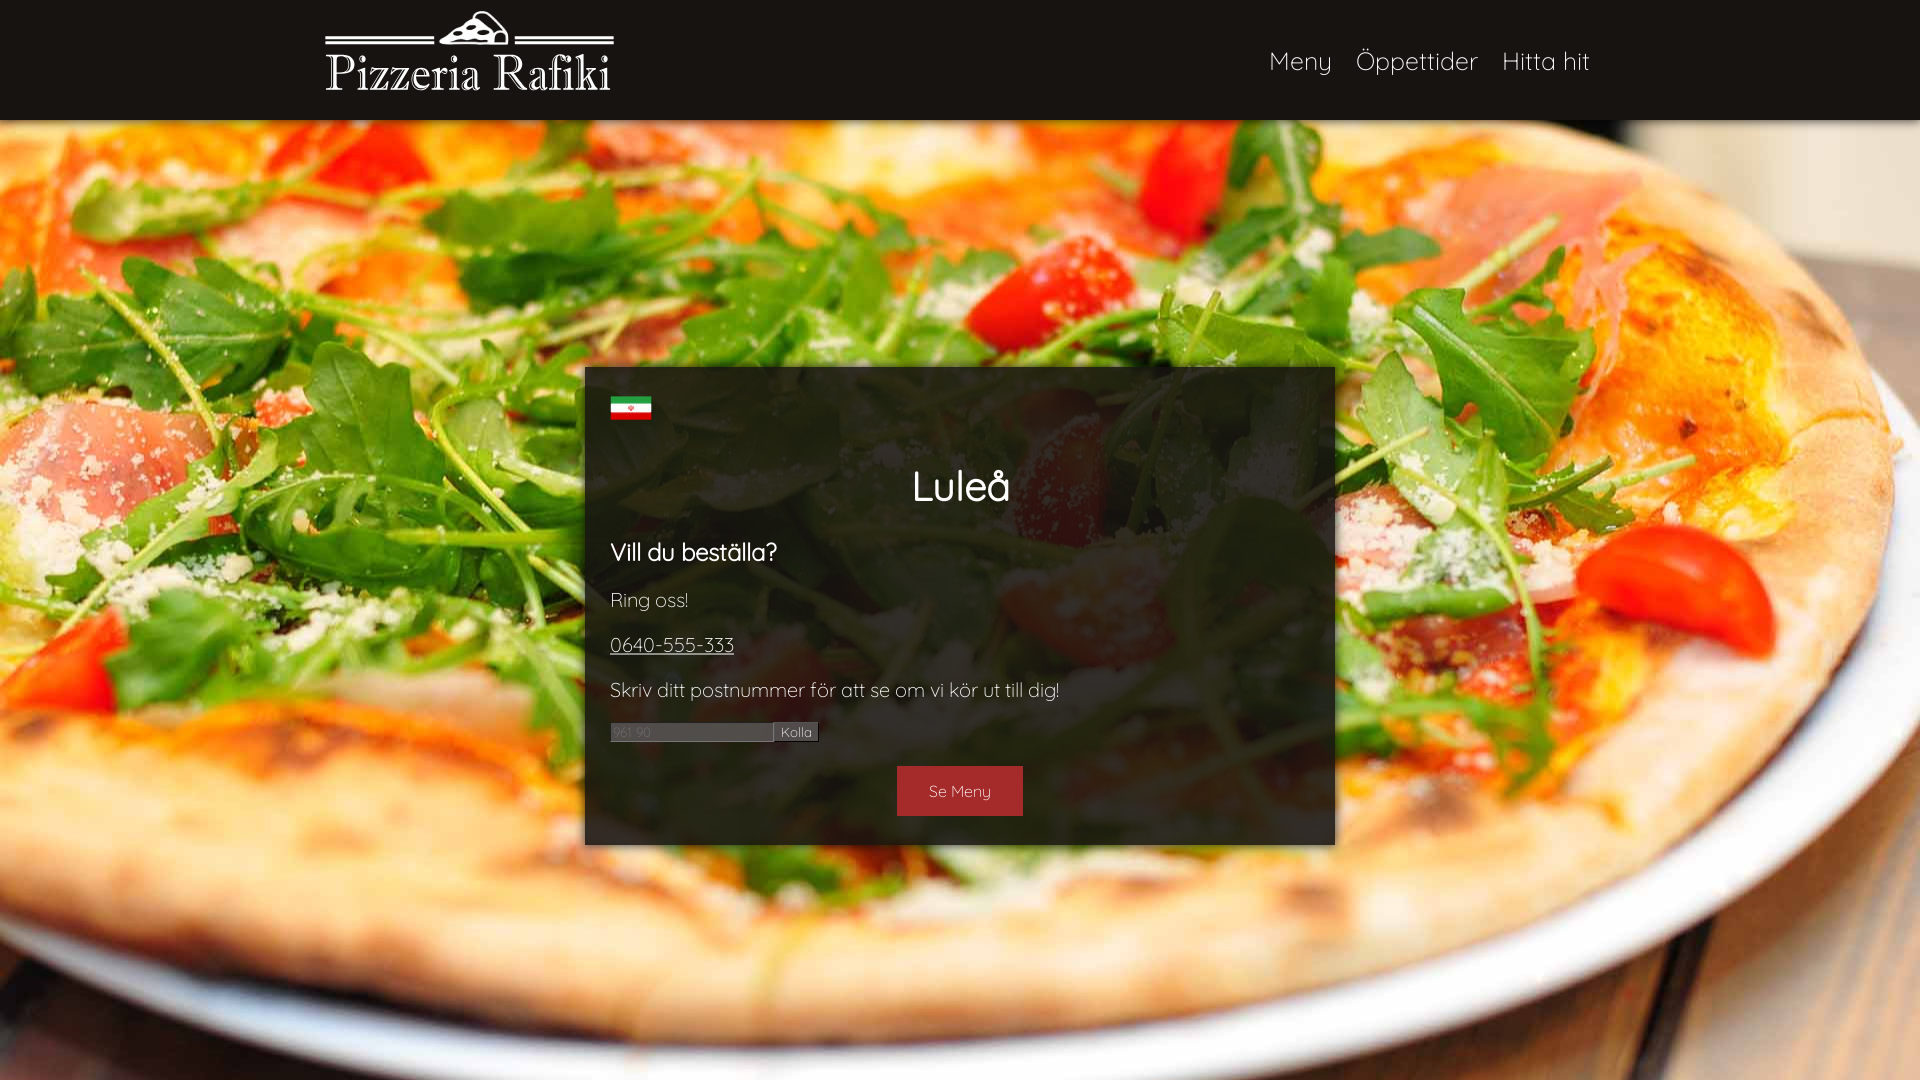

Set viewport size to 1440x1080
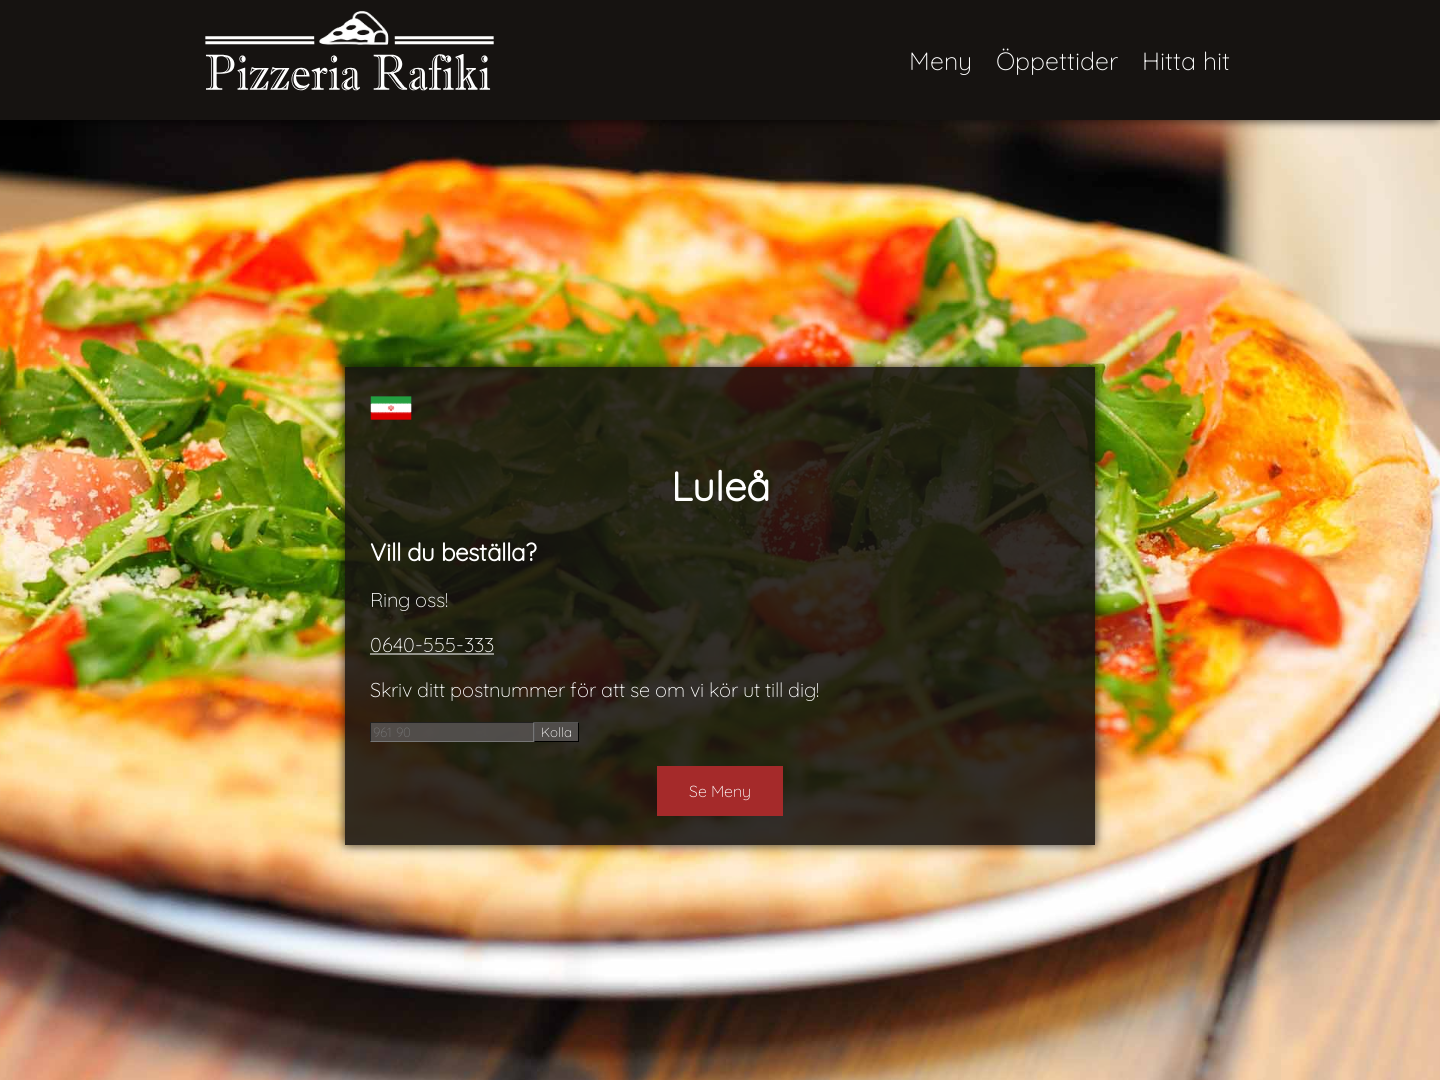

Network idle reached for 1440x1080 resolution on lulea.html
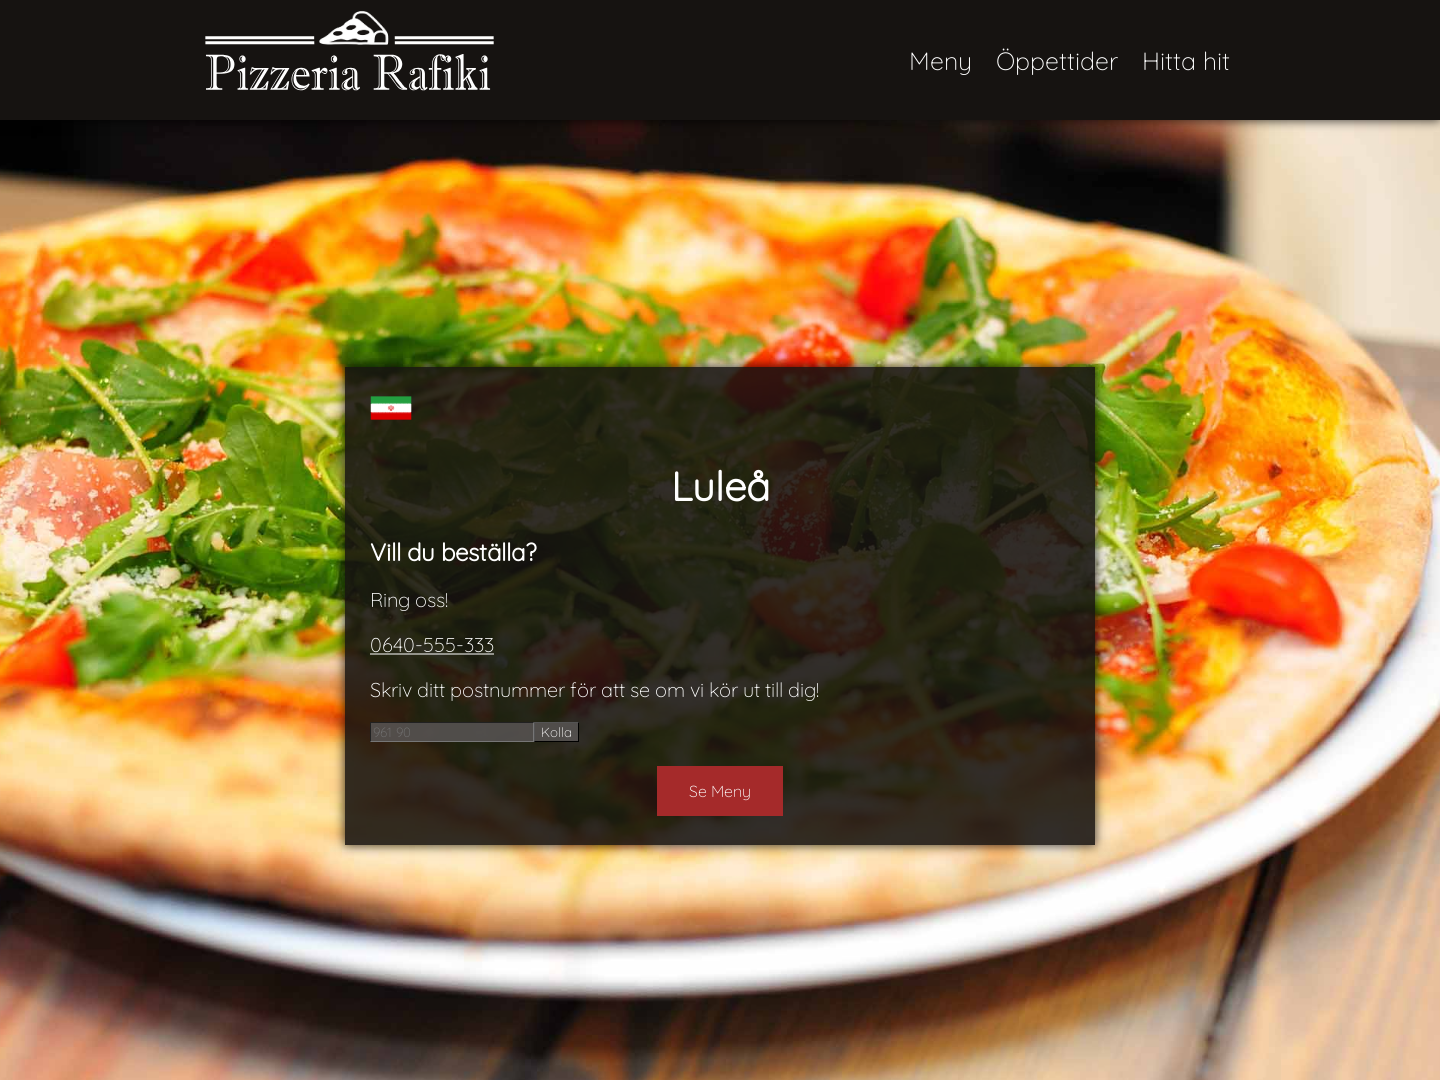

Set viewport size to 820x1180
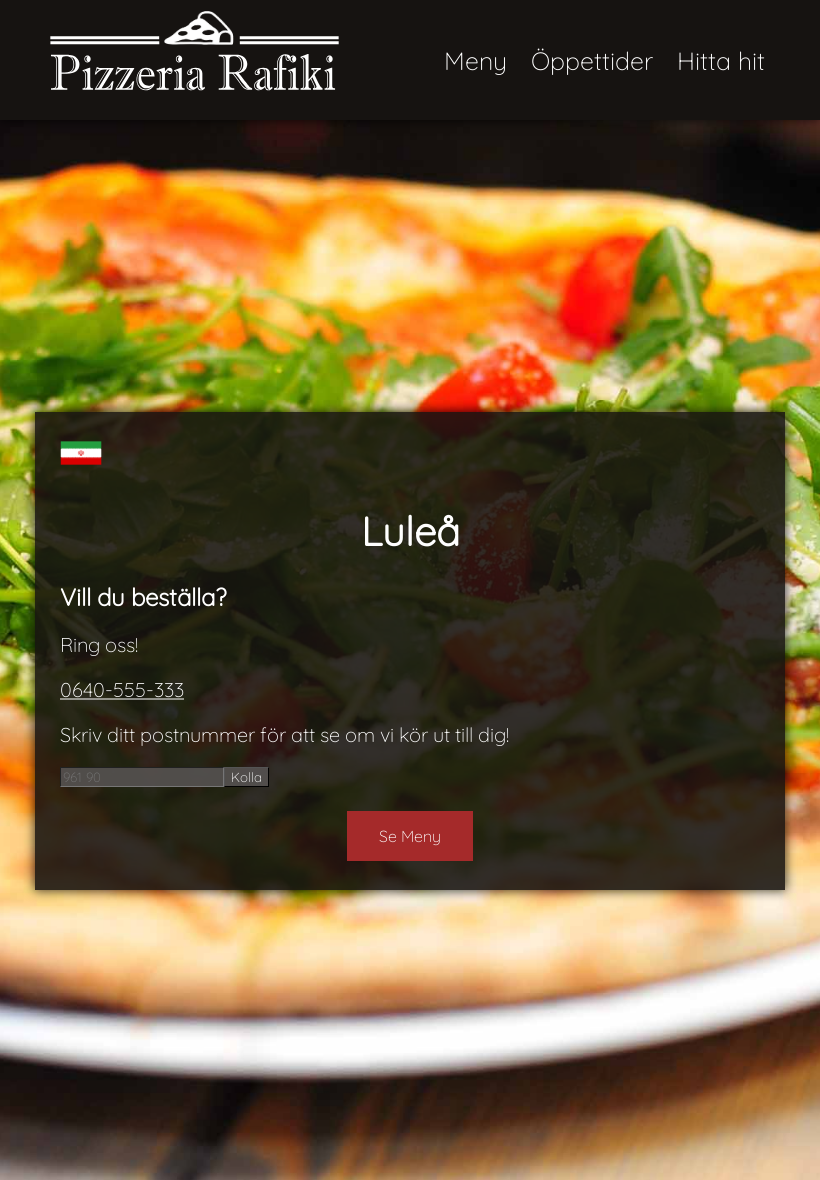

Network idle reached for 820x1180 resolution on lulea.html
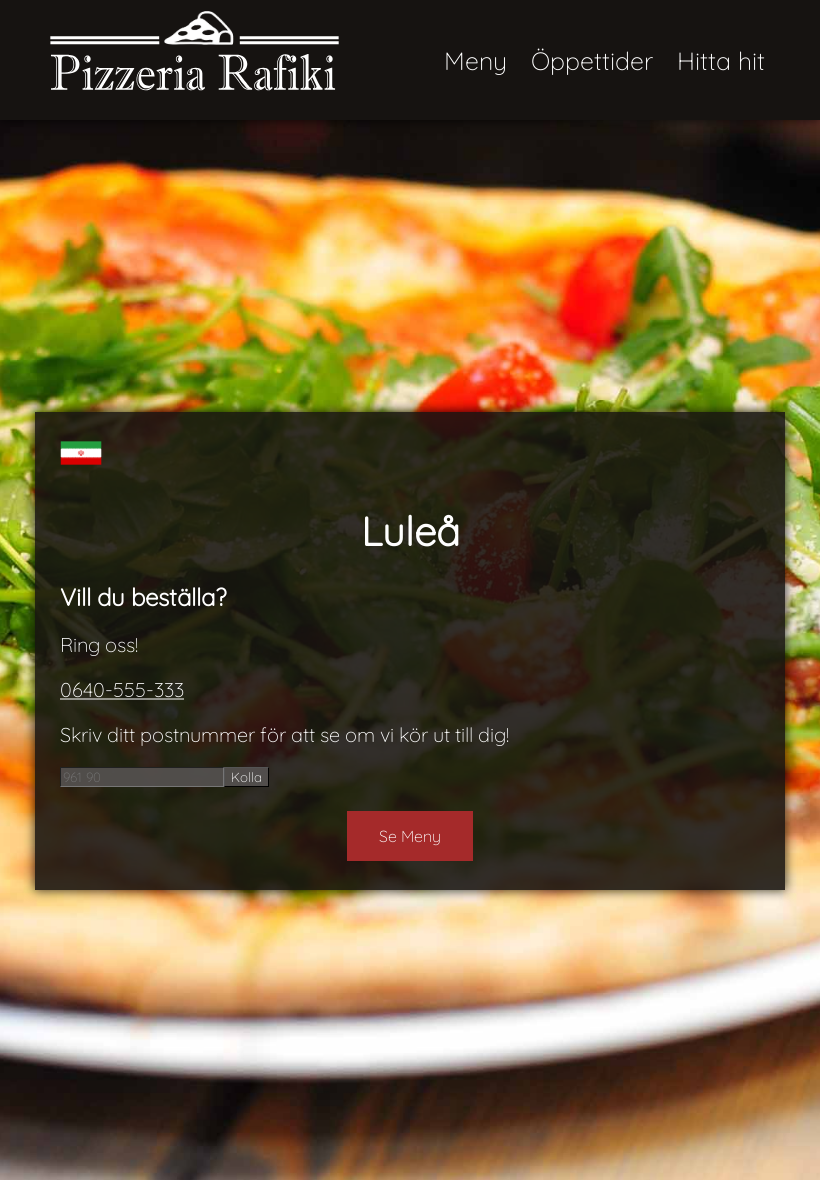

Set viewport size to 390x844
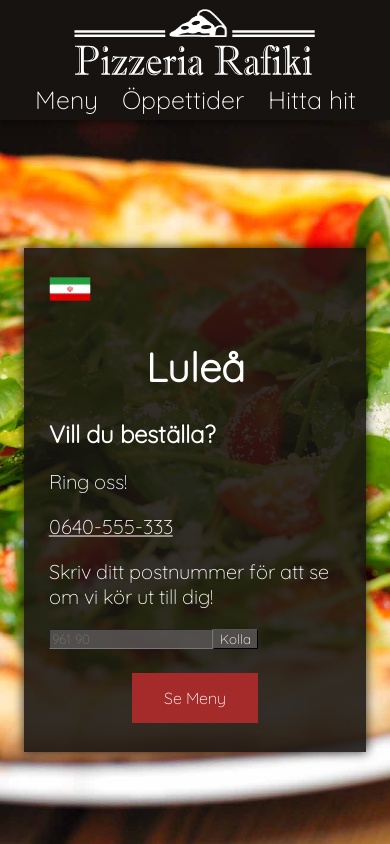

Network idle reached for 390x844 resolution on lulea.html
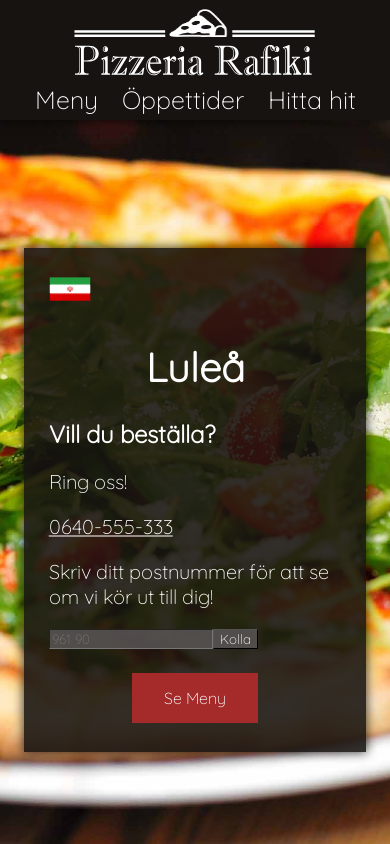

Navigated to flen.html
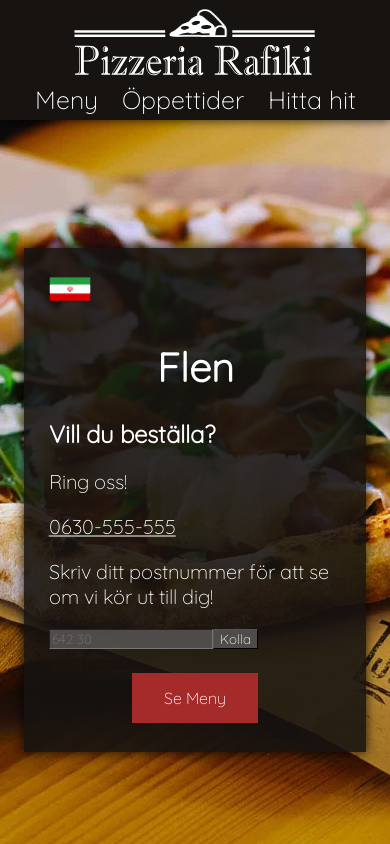

Set viewport size to 2560x1440
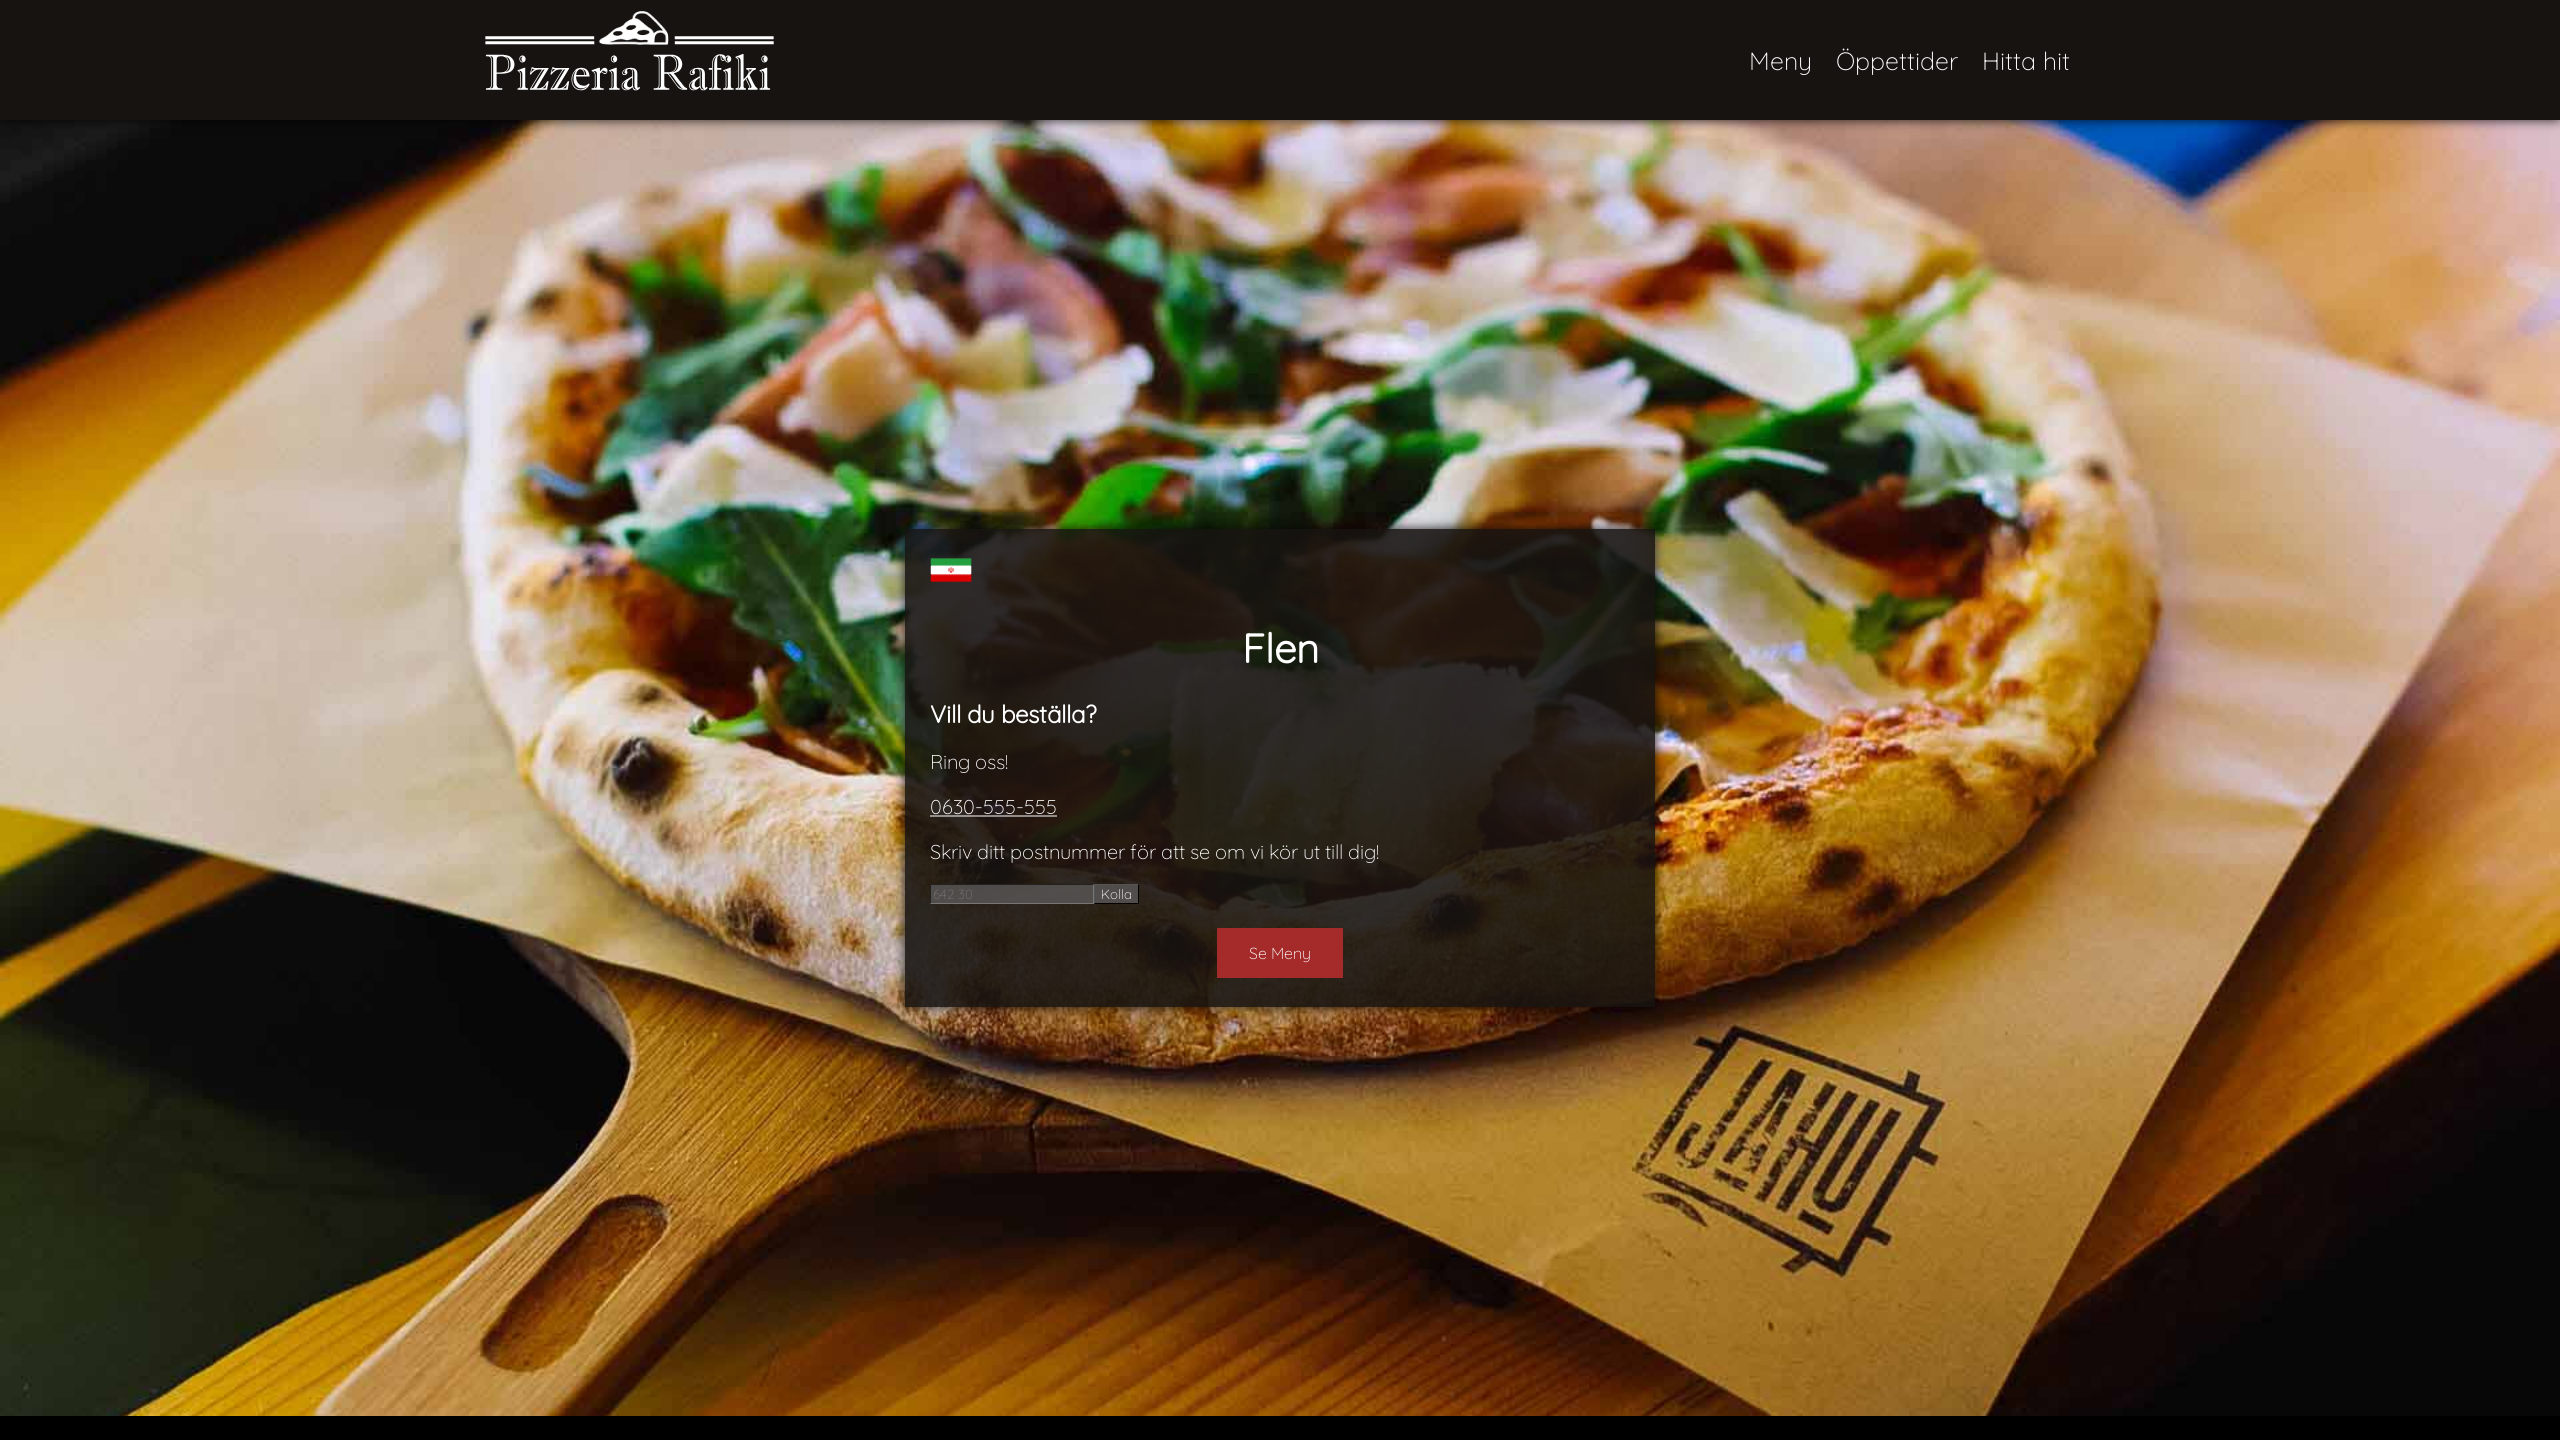

Network idle reached for 2560x1440 resolution on flen.html
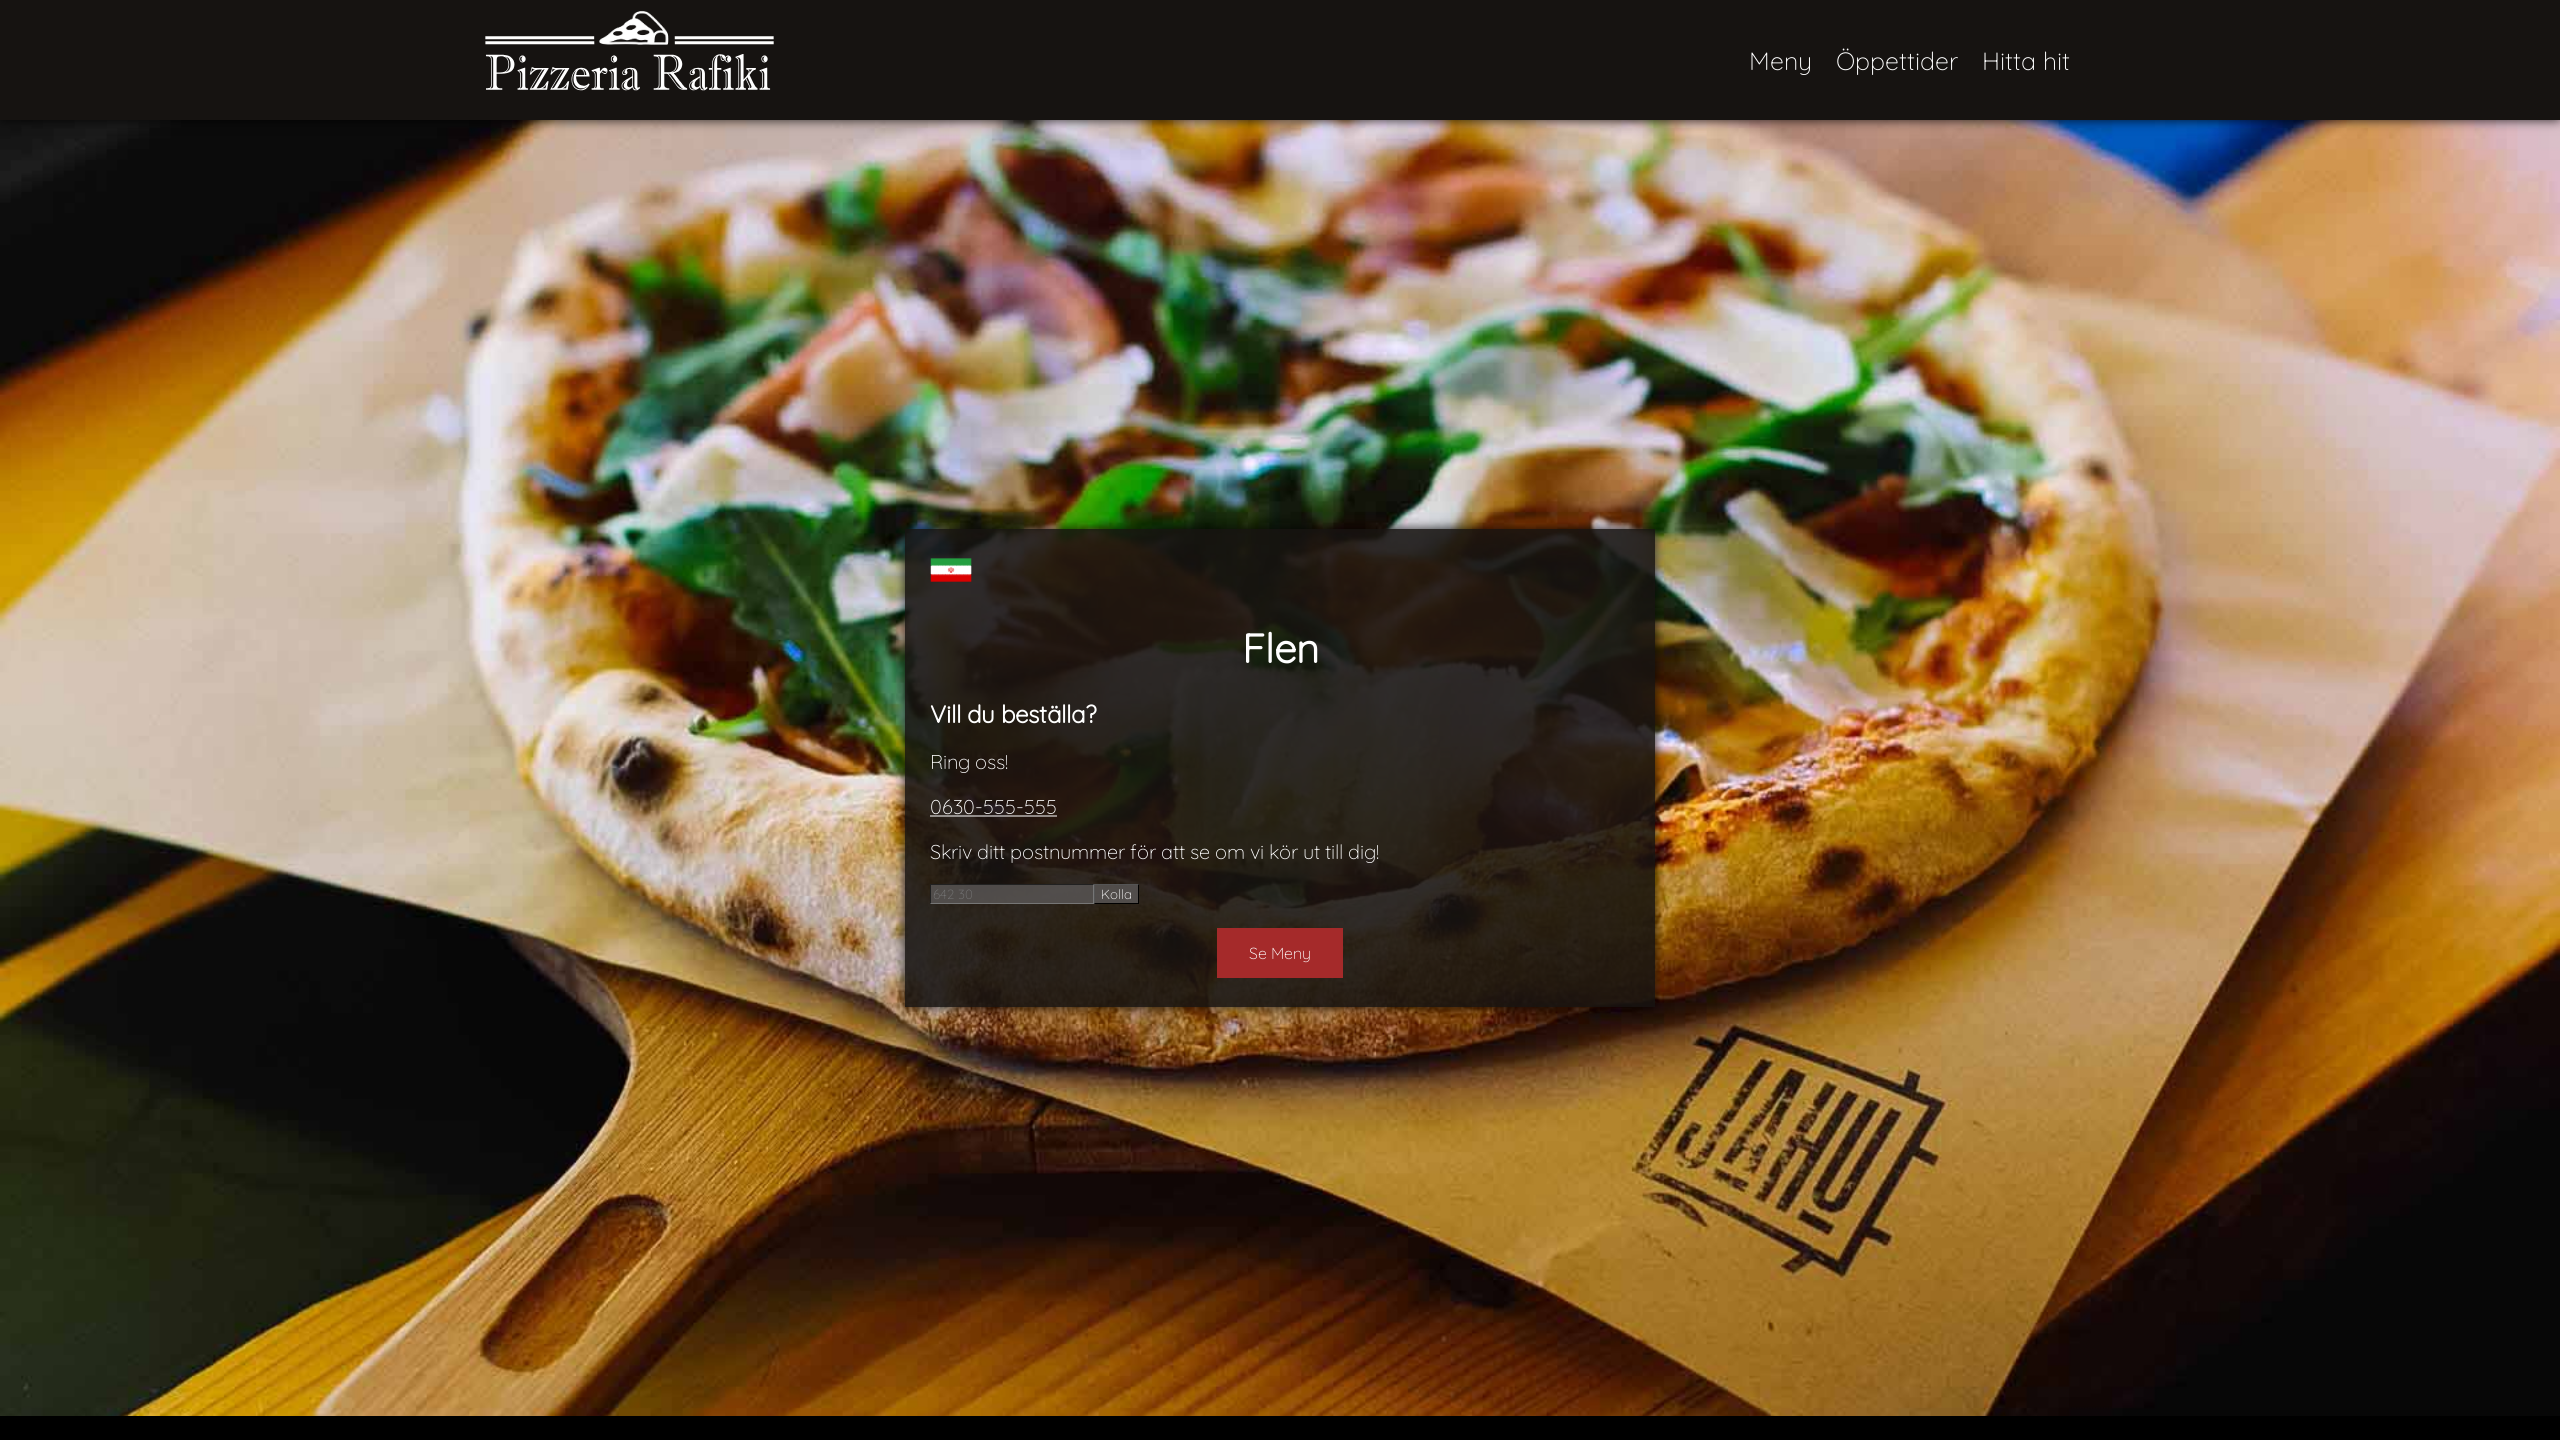

Set viewport size to 1920x1080
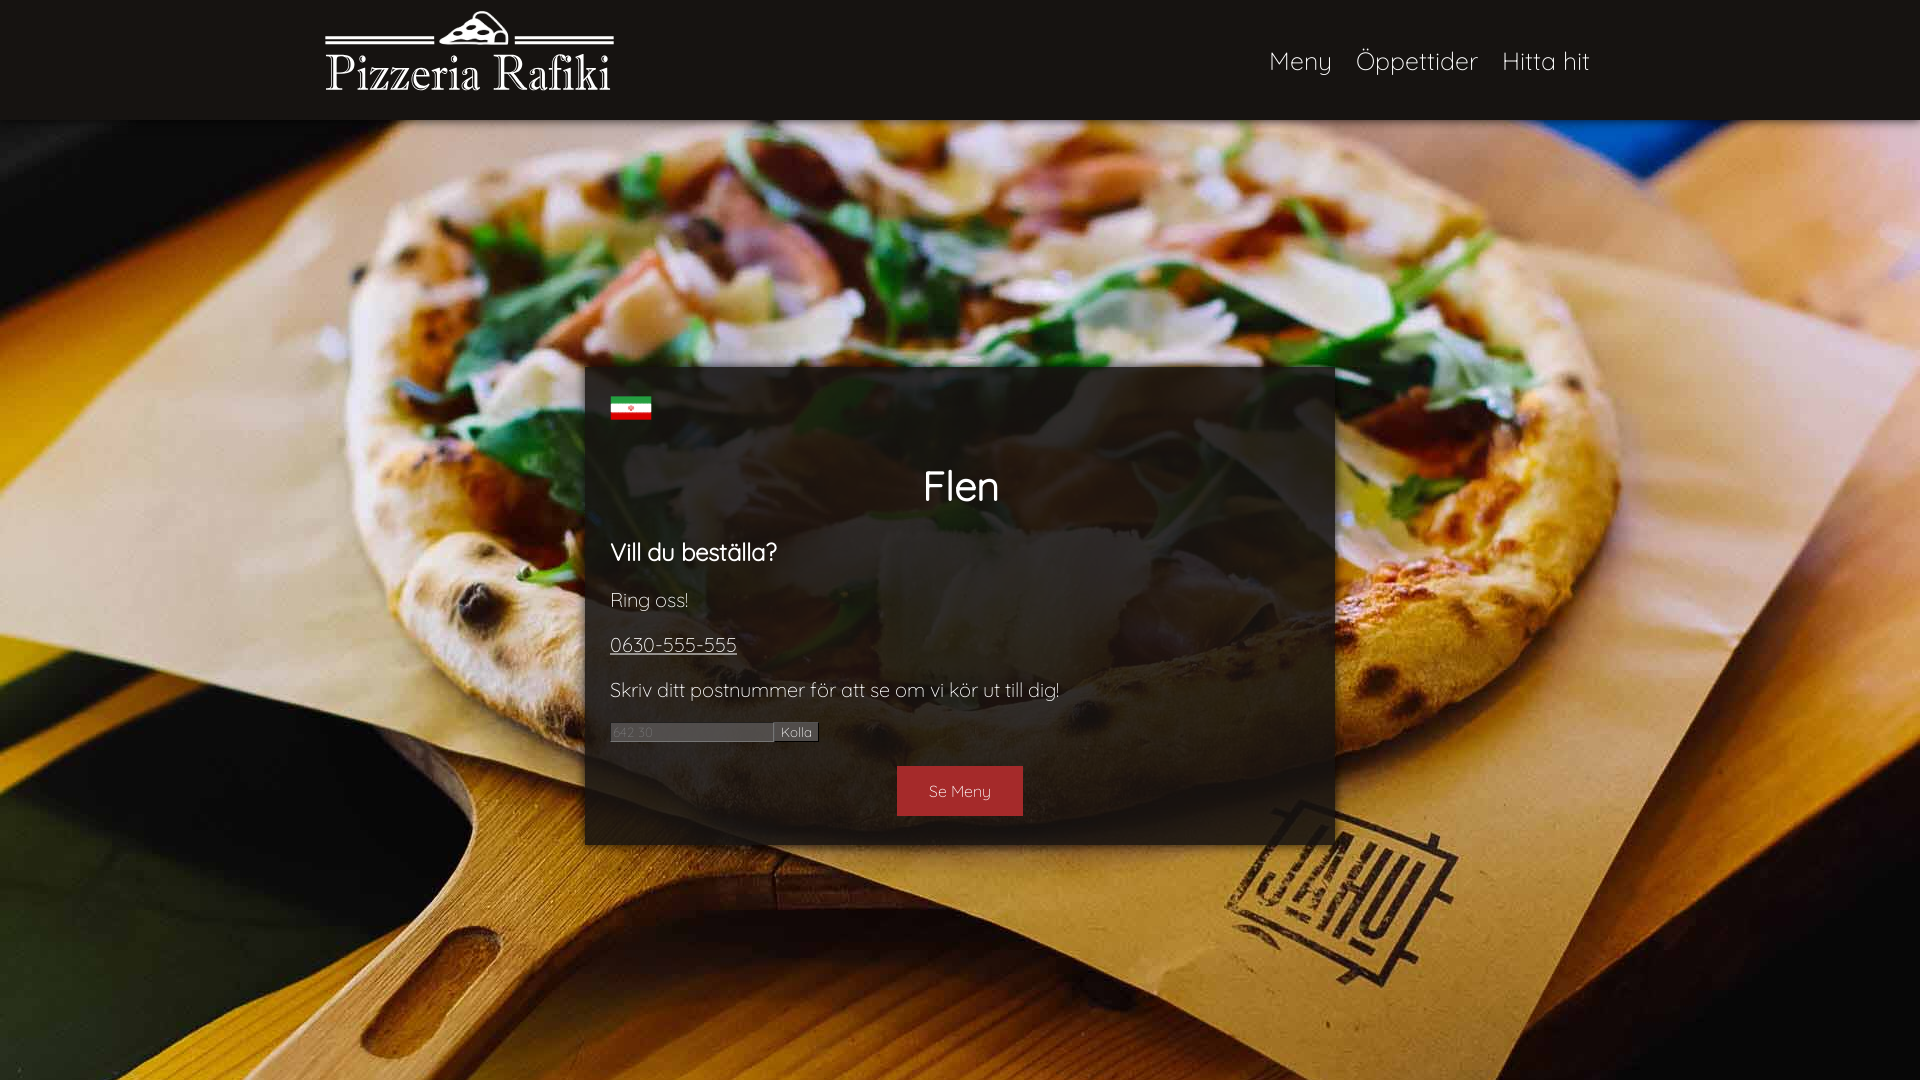

Network idle reached for 1920x1080 resolution on flen.html
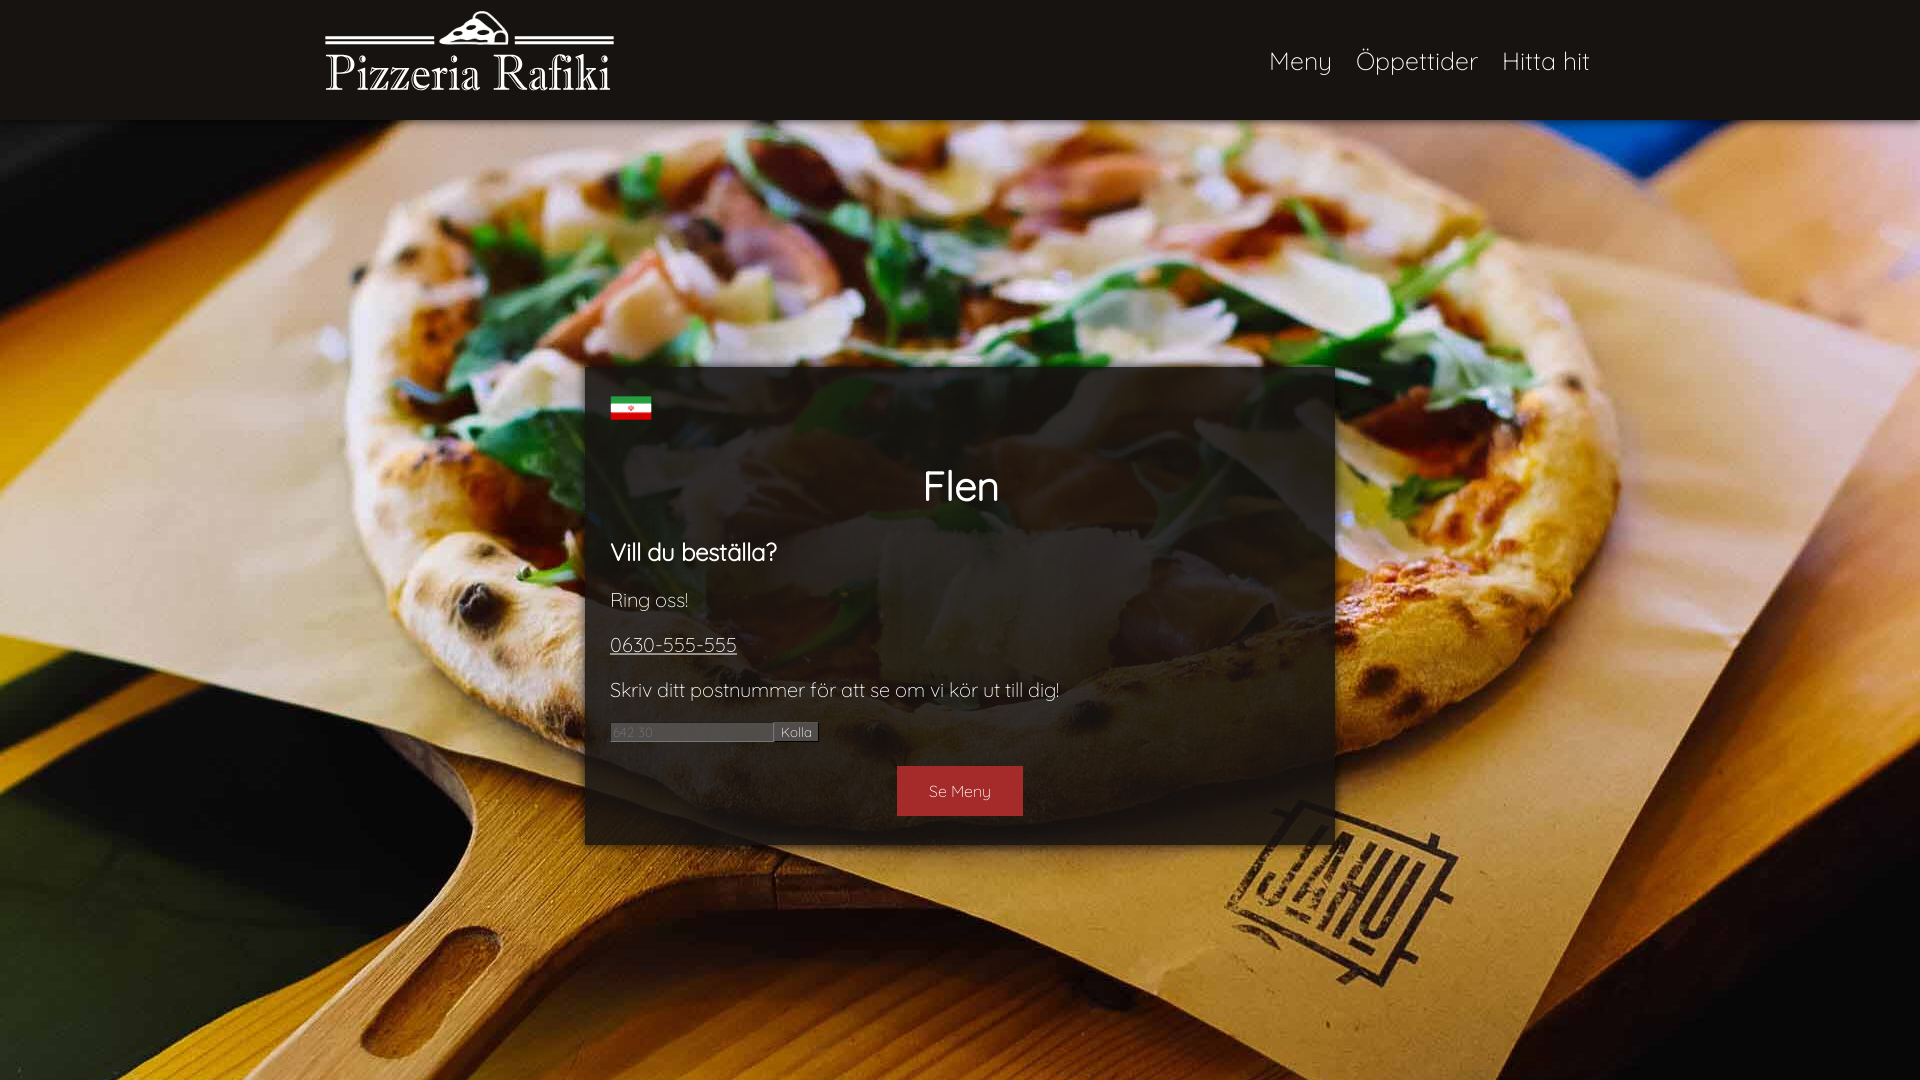

Set viewport size to 1440x1080
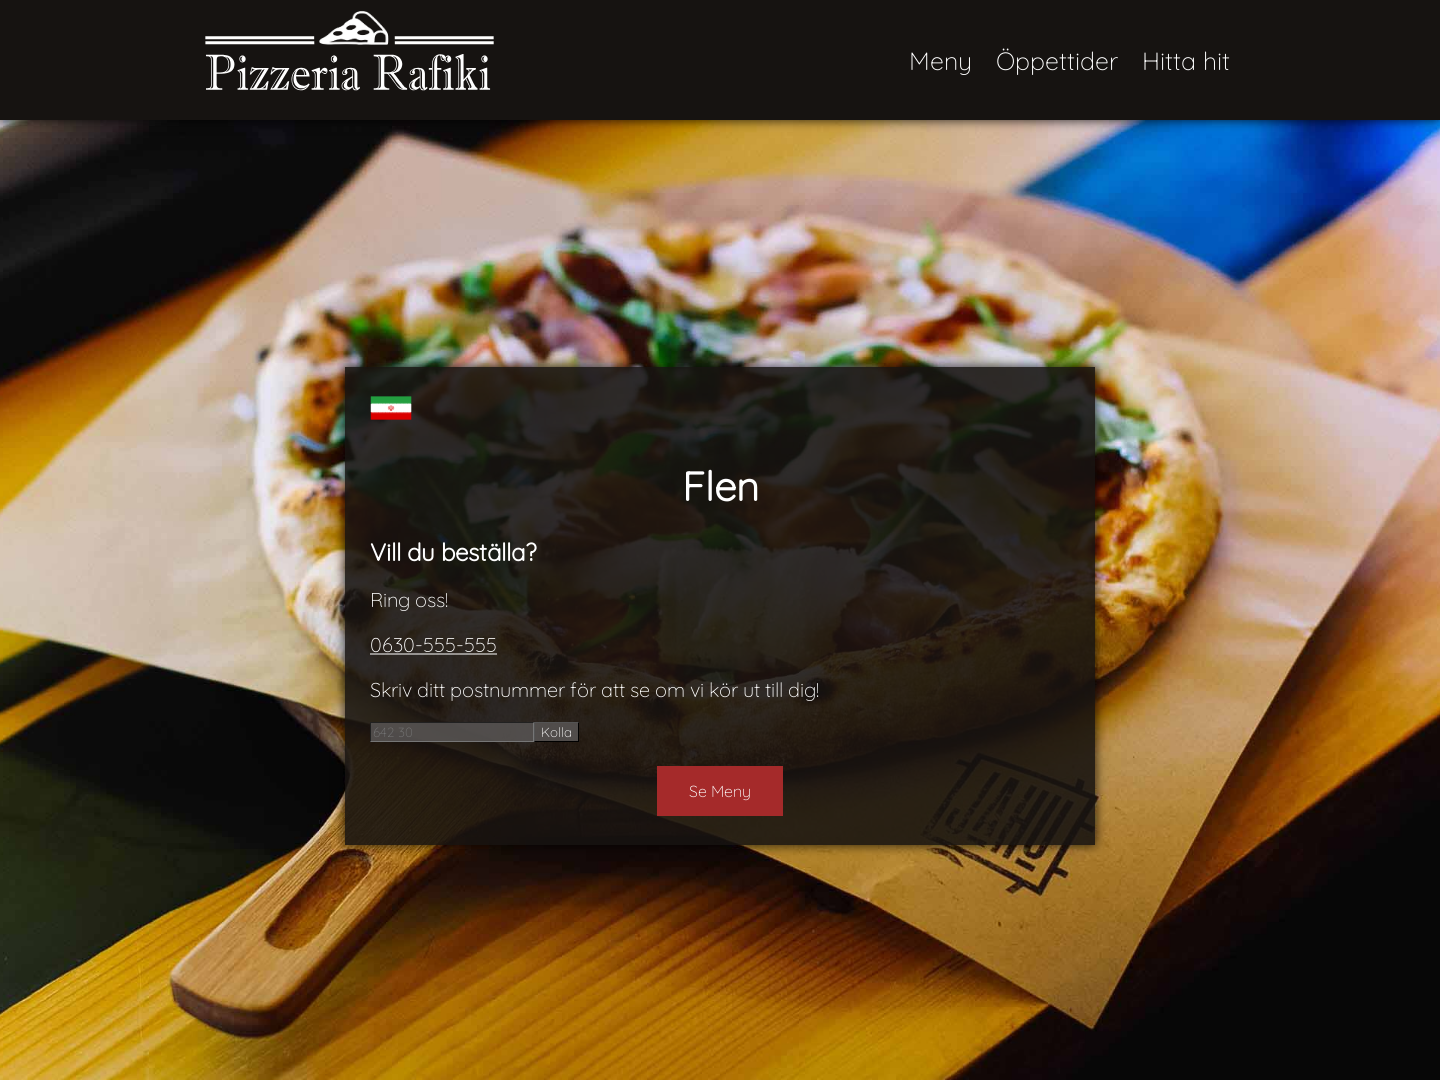

Network idle reached for 1440x1080 resolution on flen.html
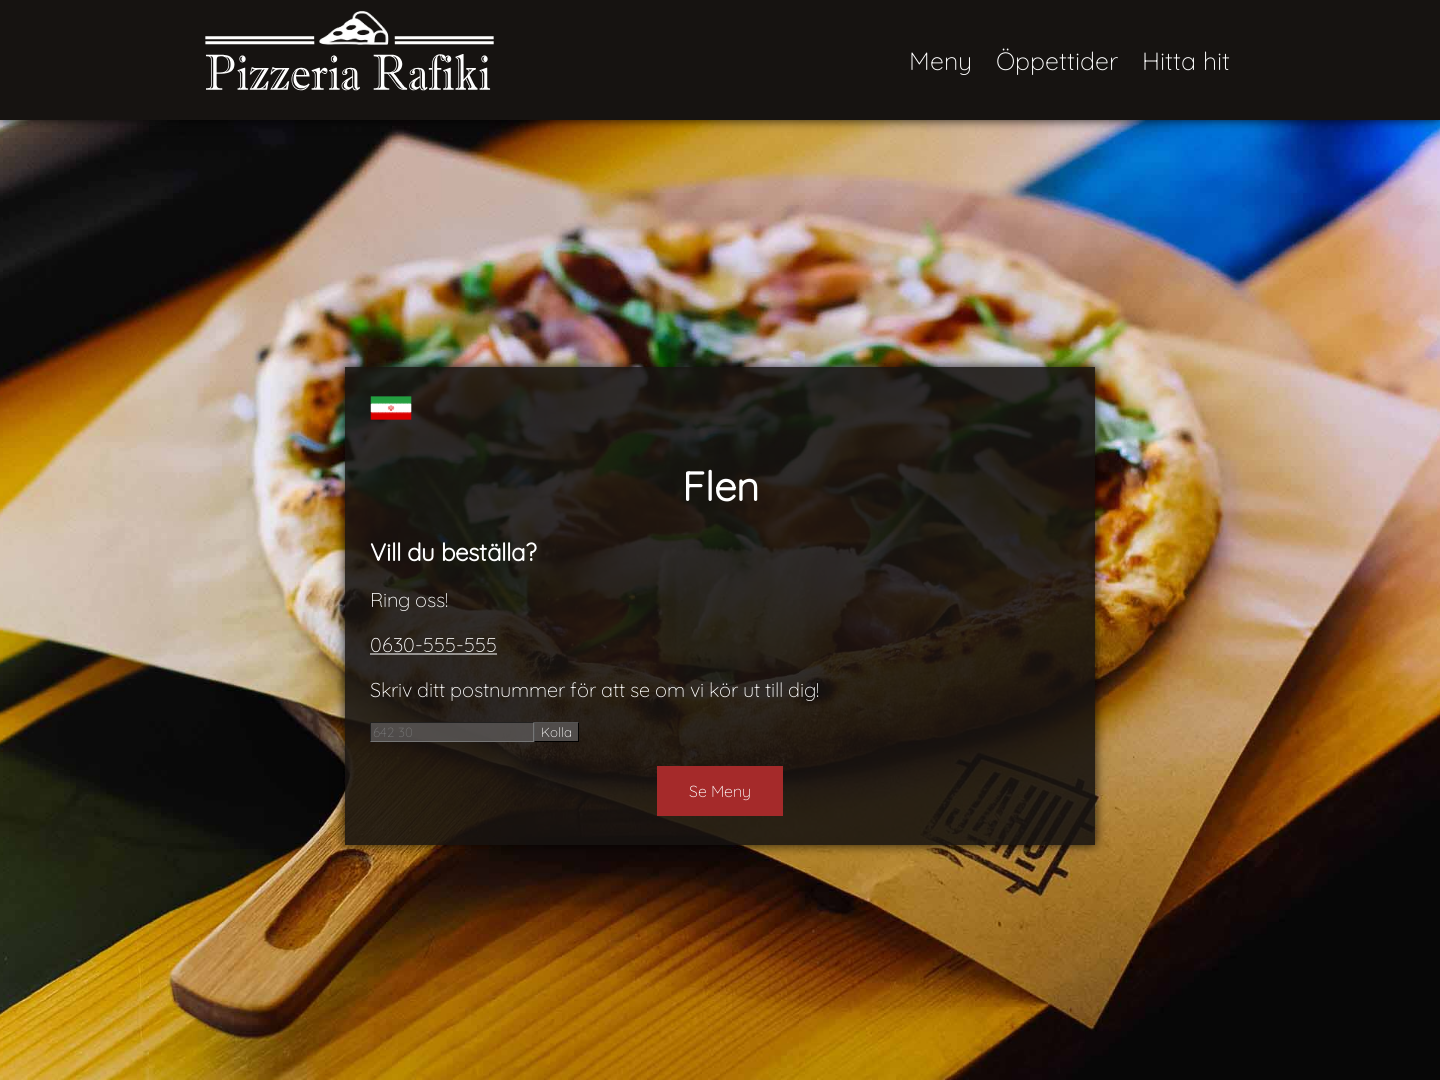

Set viewport size to 820x1180
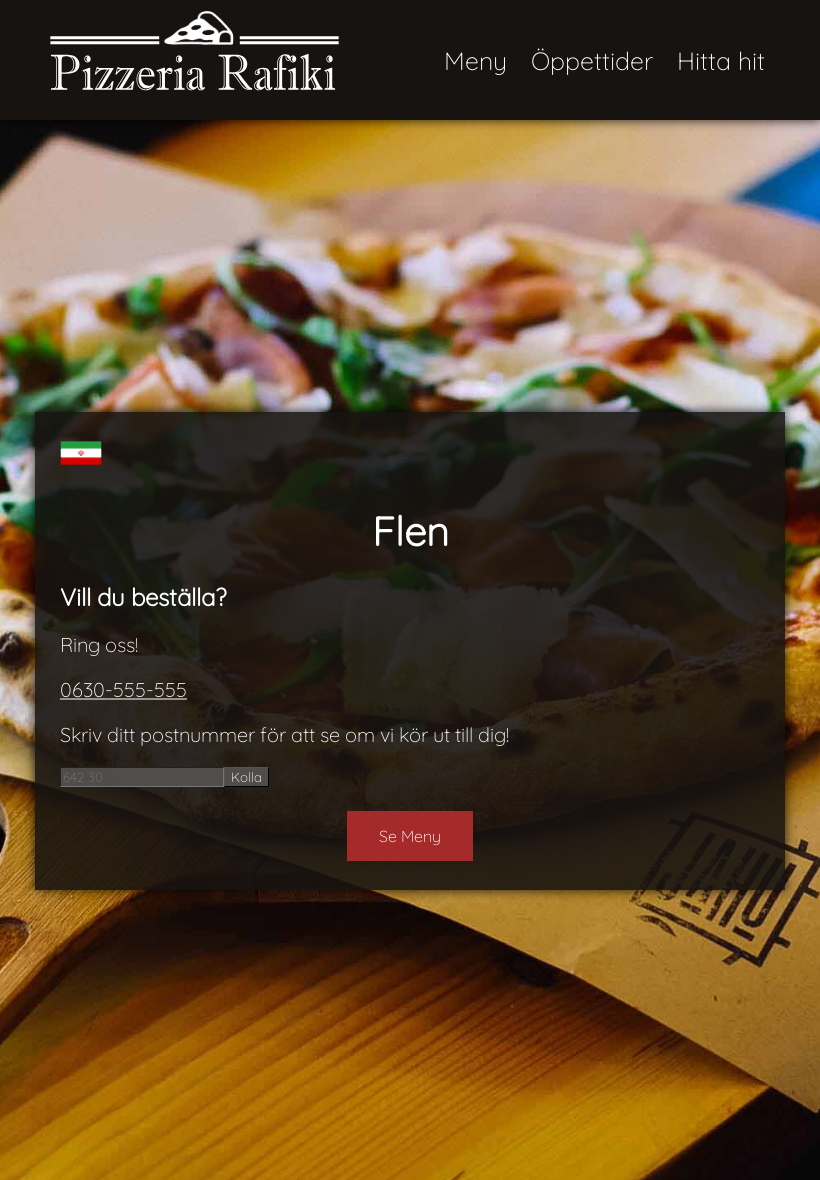

Network idle reached for 820x1180 resolution on flen.html
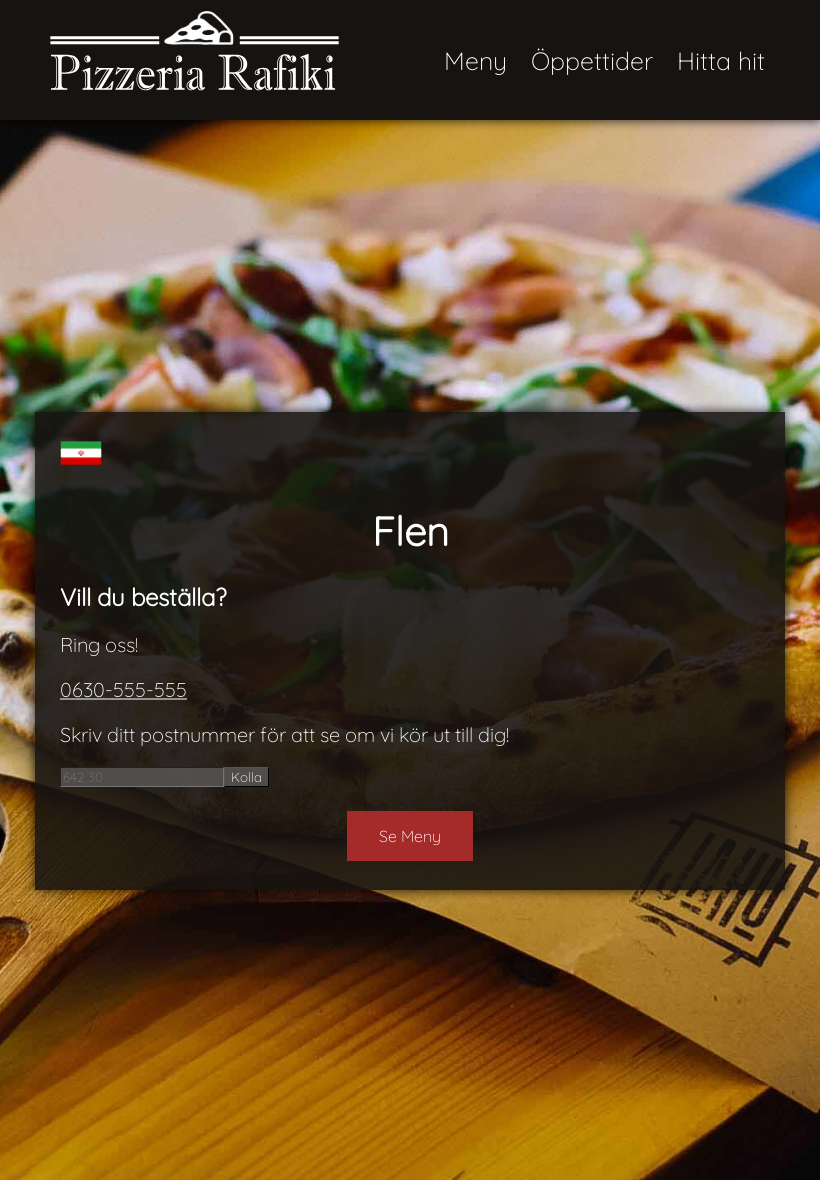

Set viewport size to 390x844
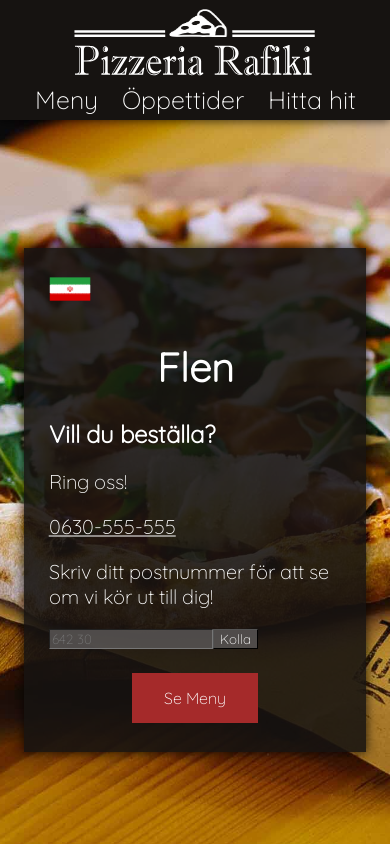

Network idle reached for 390x844 resolution on flen.html
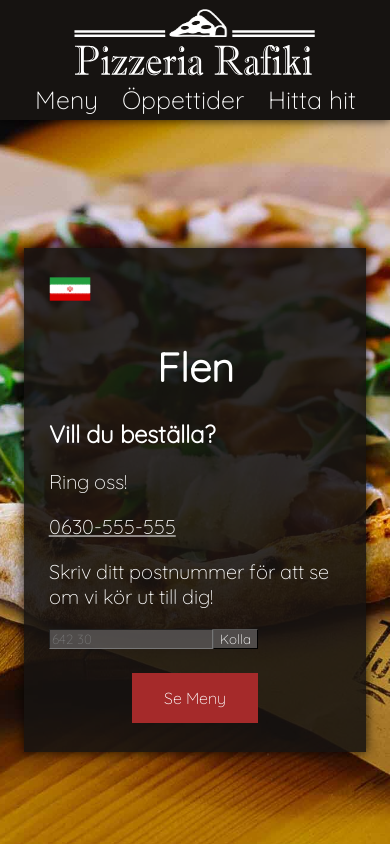

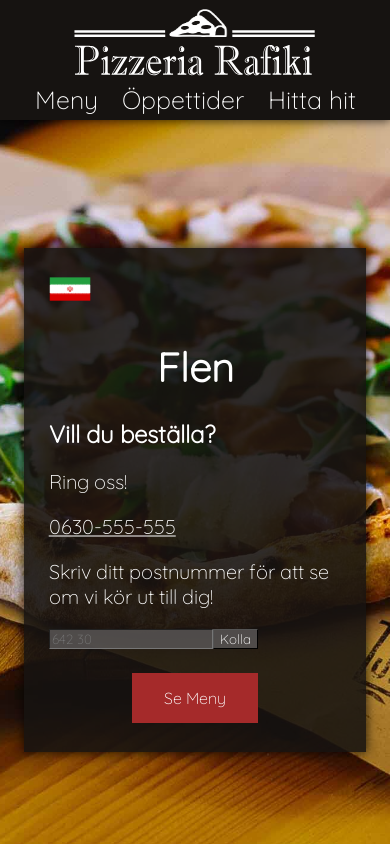